Tests slider interaction by moving the slider using arrow key presses

Starting URL: https://demoqa.com/slider

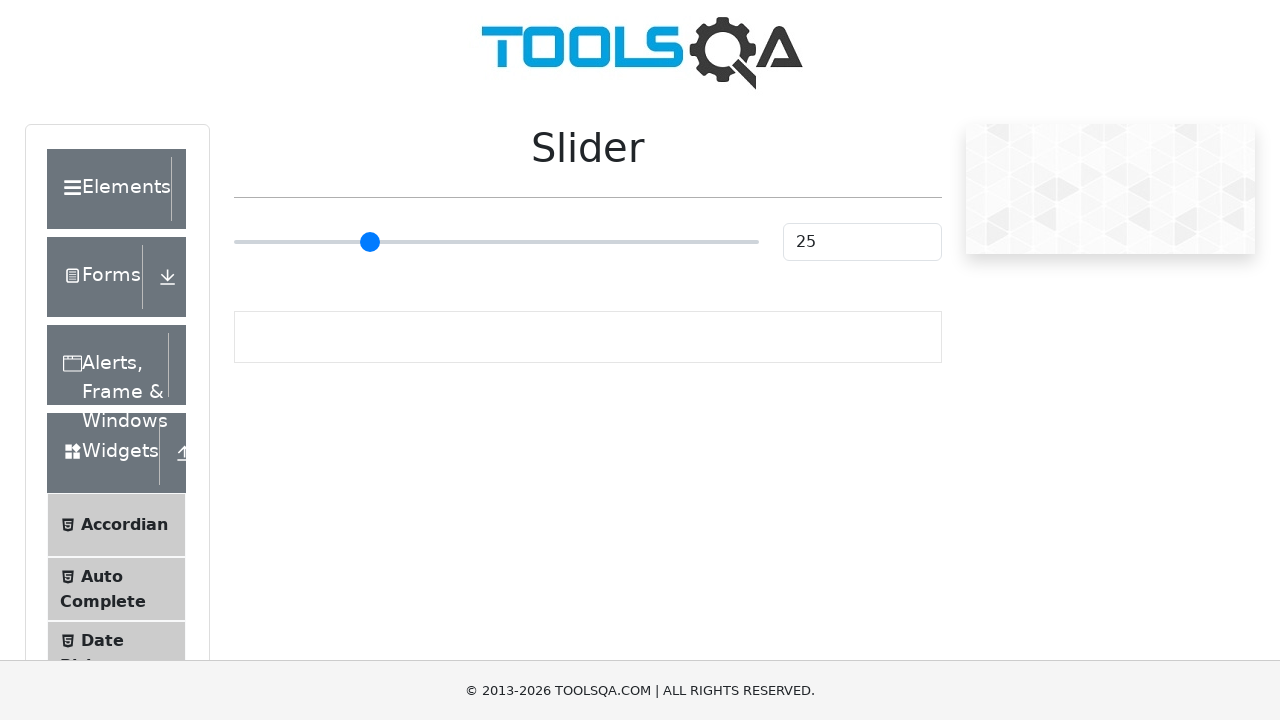

Clicked on slider element to focus it at (496, 242) on input[type='range']
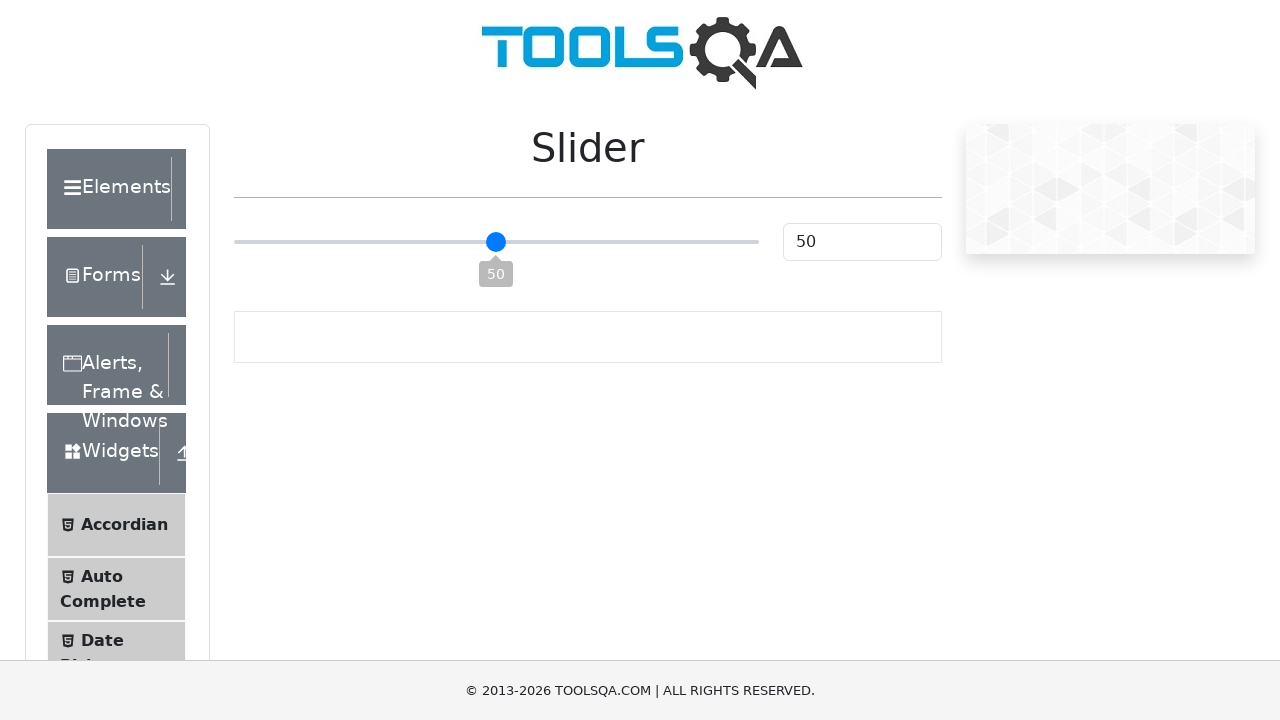

Pressed ArrowRight to move slider (iteration 1/55) on input[type='range']
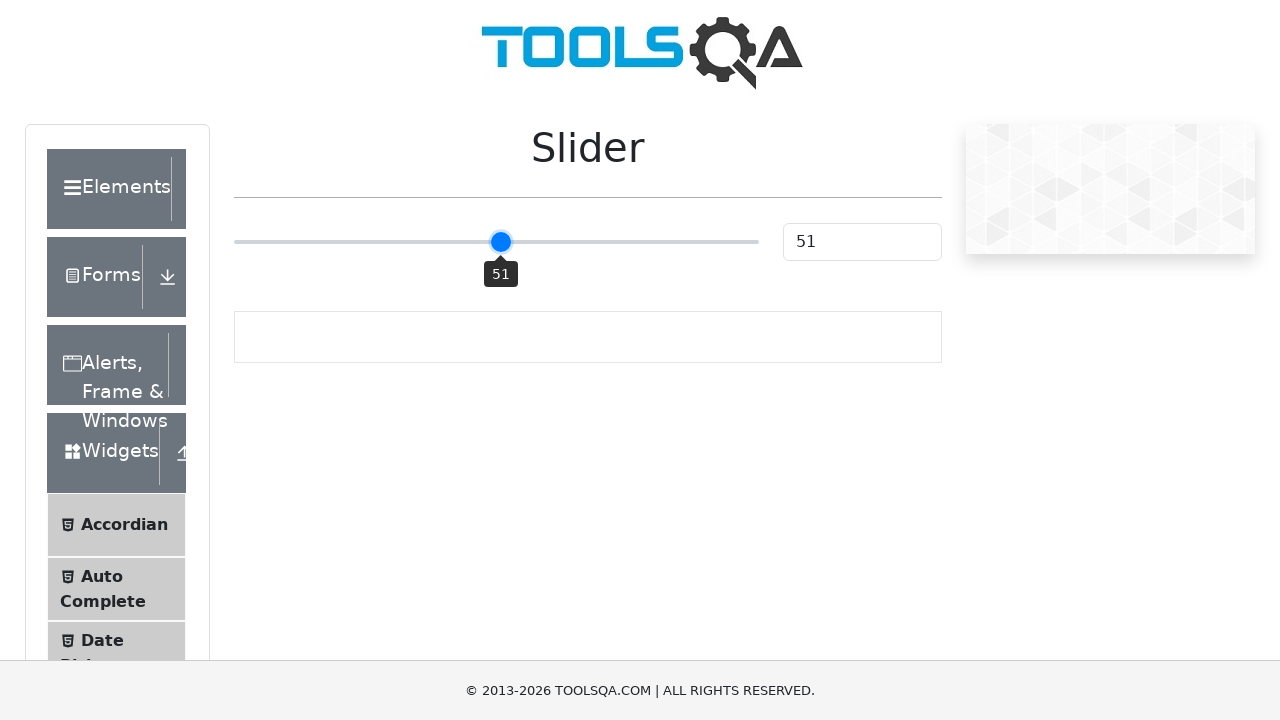

Pressed ArrowRight to move slider (iteration 2/55) on input[type='range']
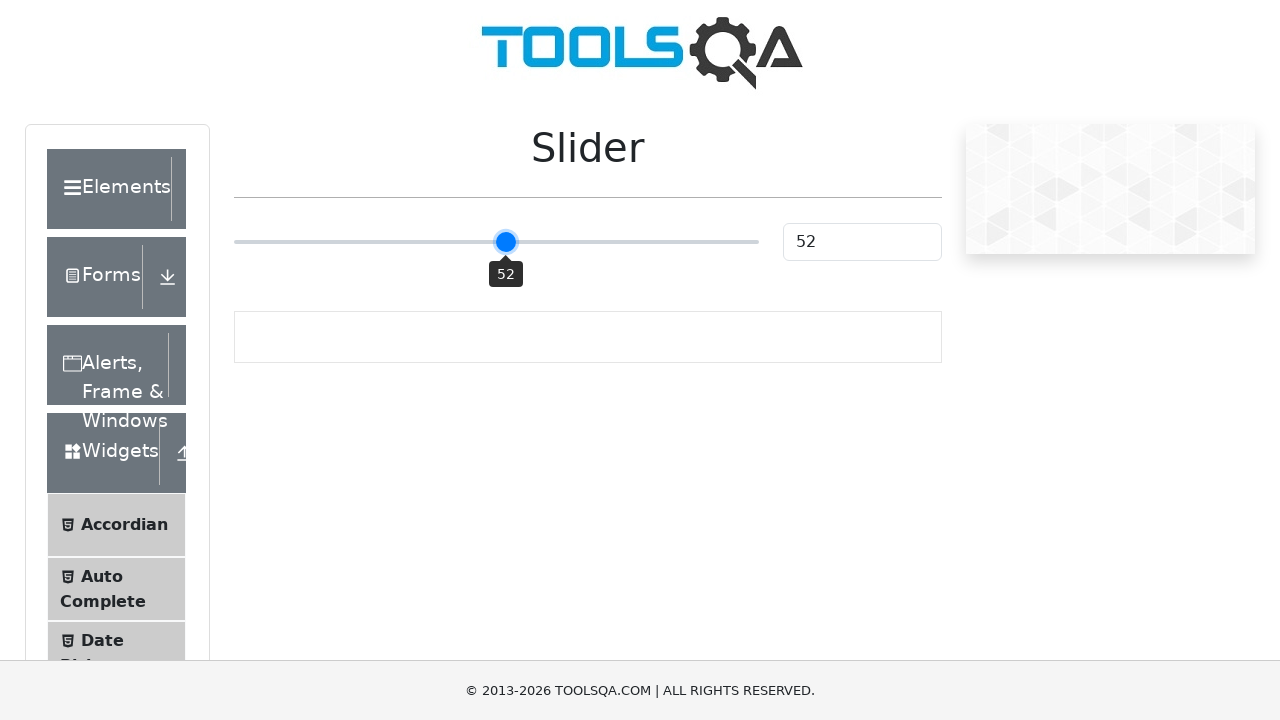

Pressed ArrowRight to move slider (iteration 3/55) on input[type='range']
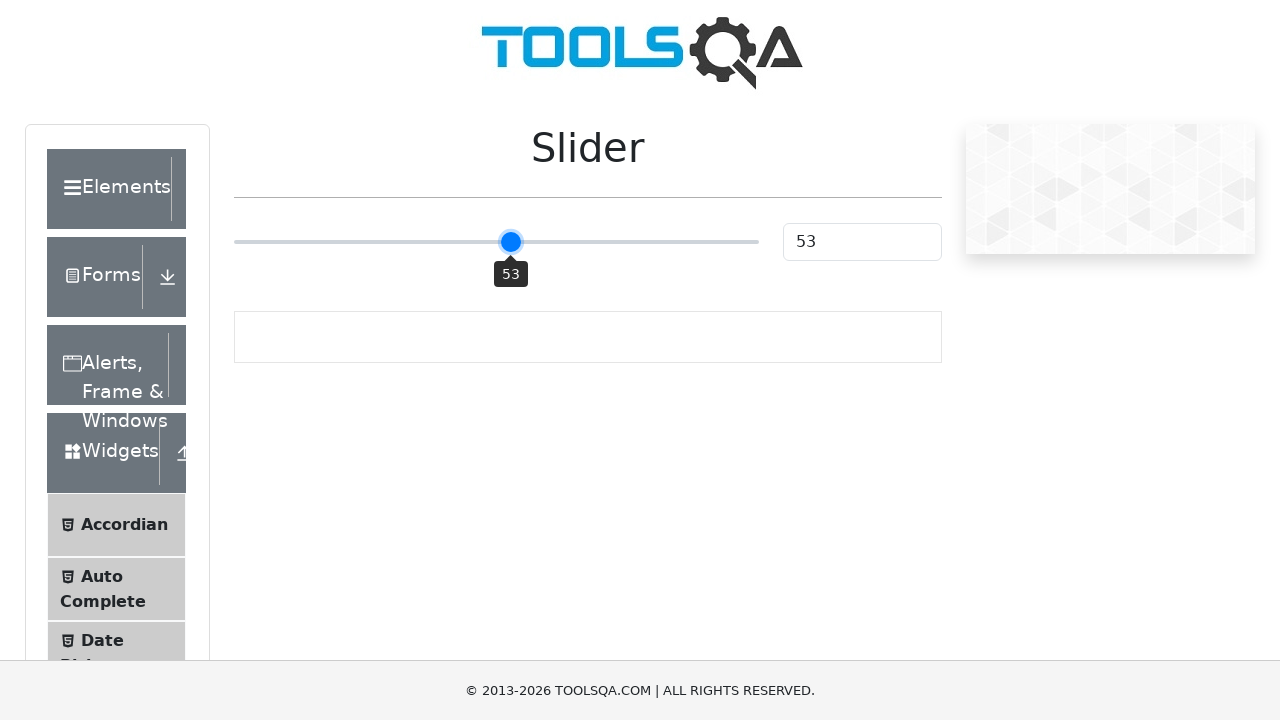

Pressed ArrowRight to move slider (iteration 4/55) on input[type='range']
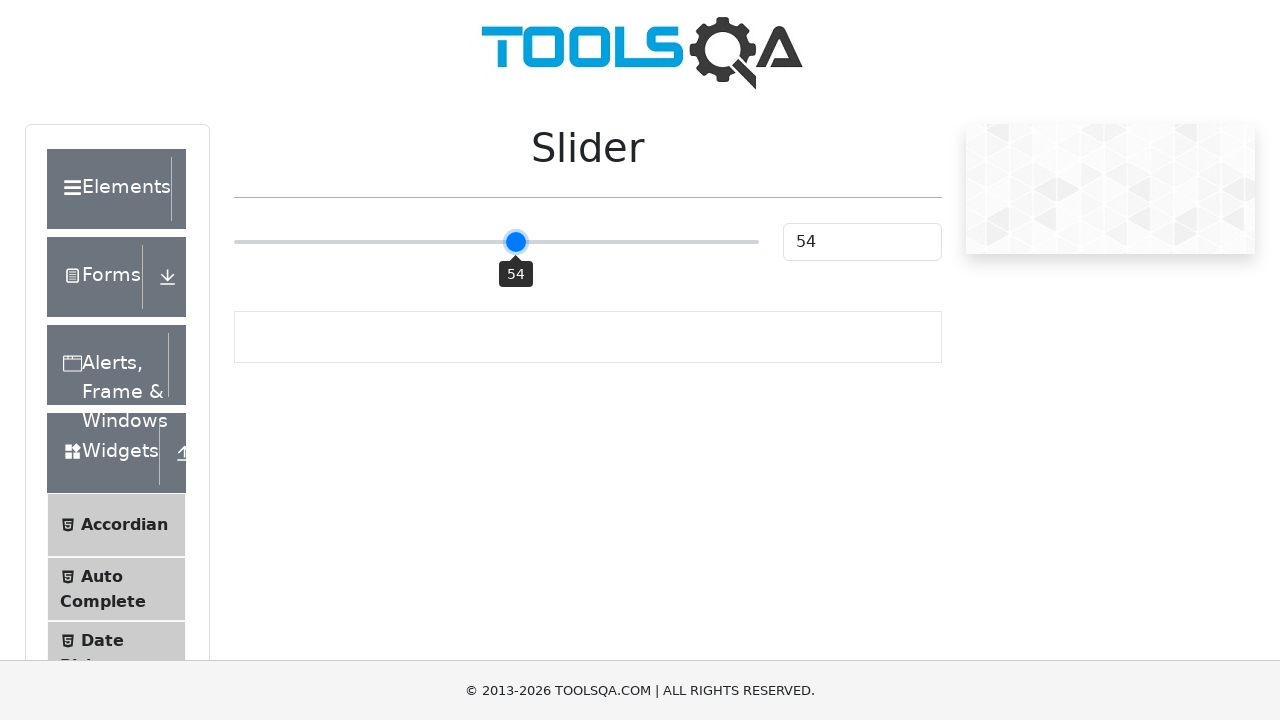

Pressed ArrowRight to move slider (iteration 5/55) on input[type='range']
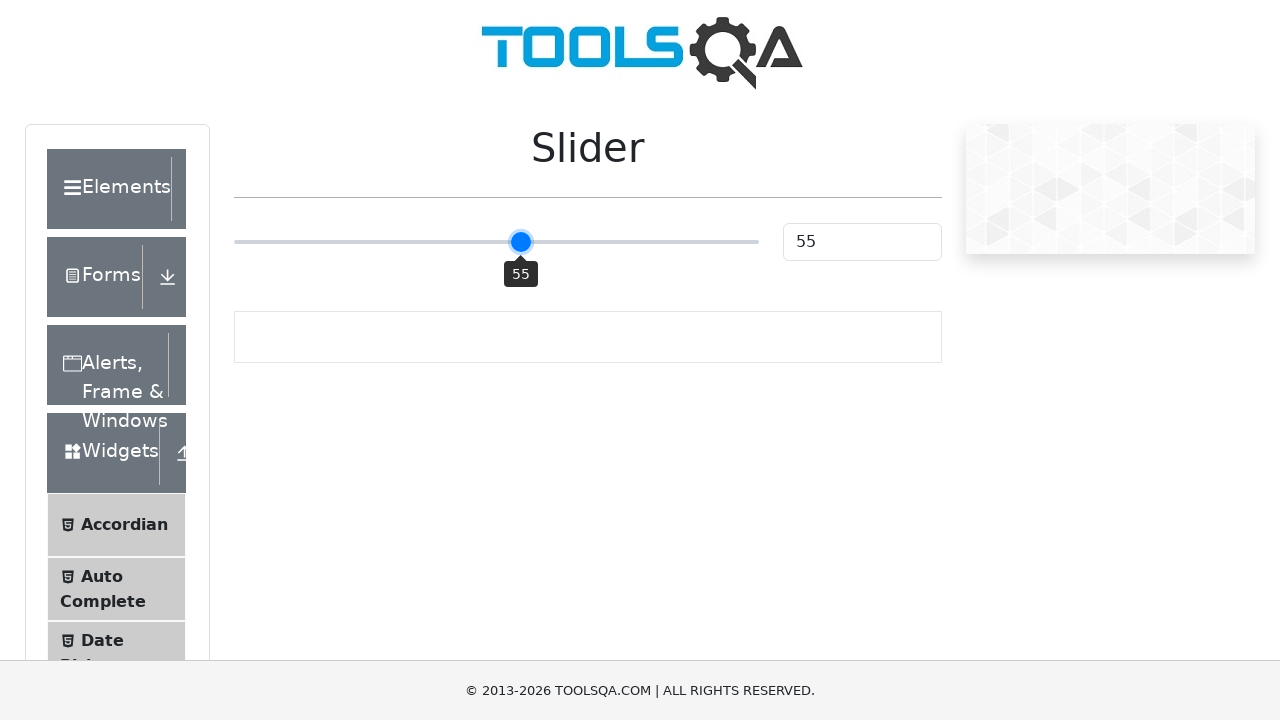

Pressed ArrowRight to move slider (iteration 6/55) on input[type='range']
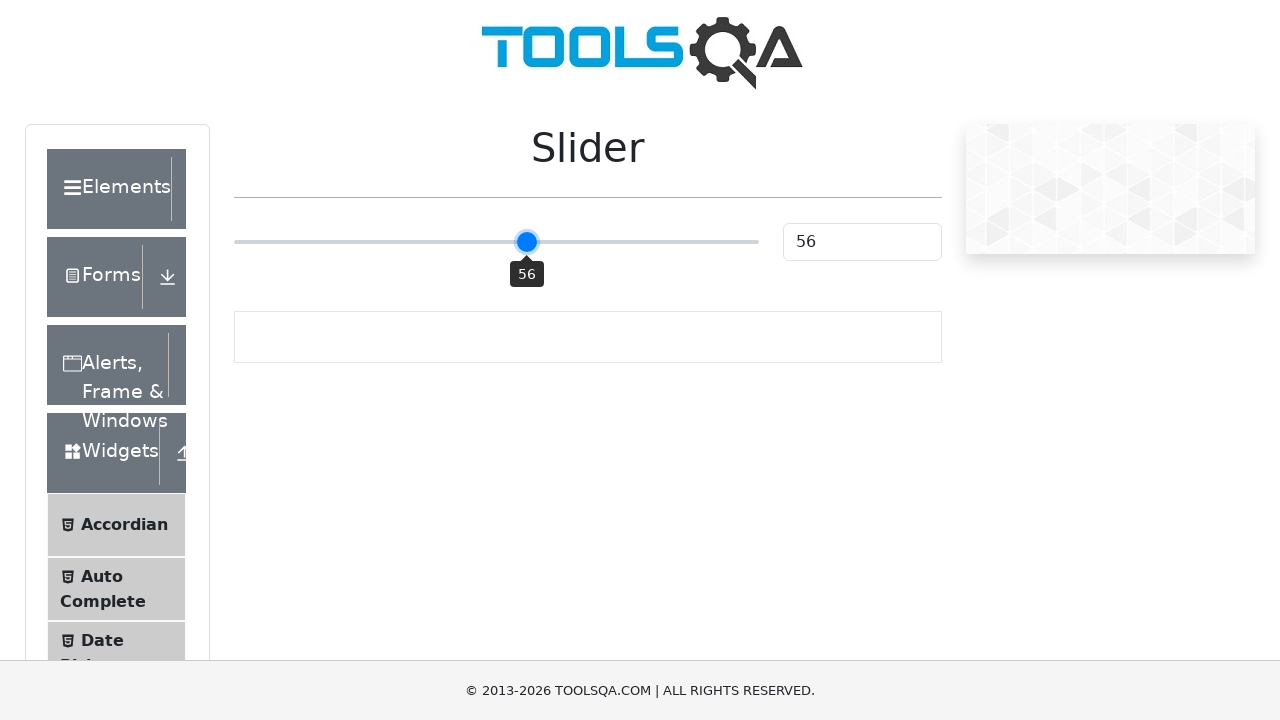

Pressed ArrowRight to move slider (iteration 7/55) on input[type='range']
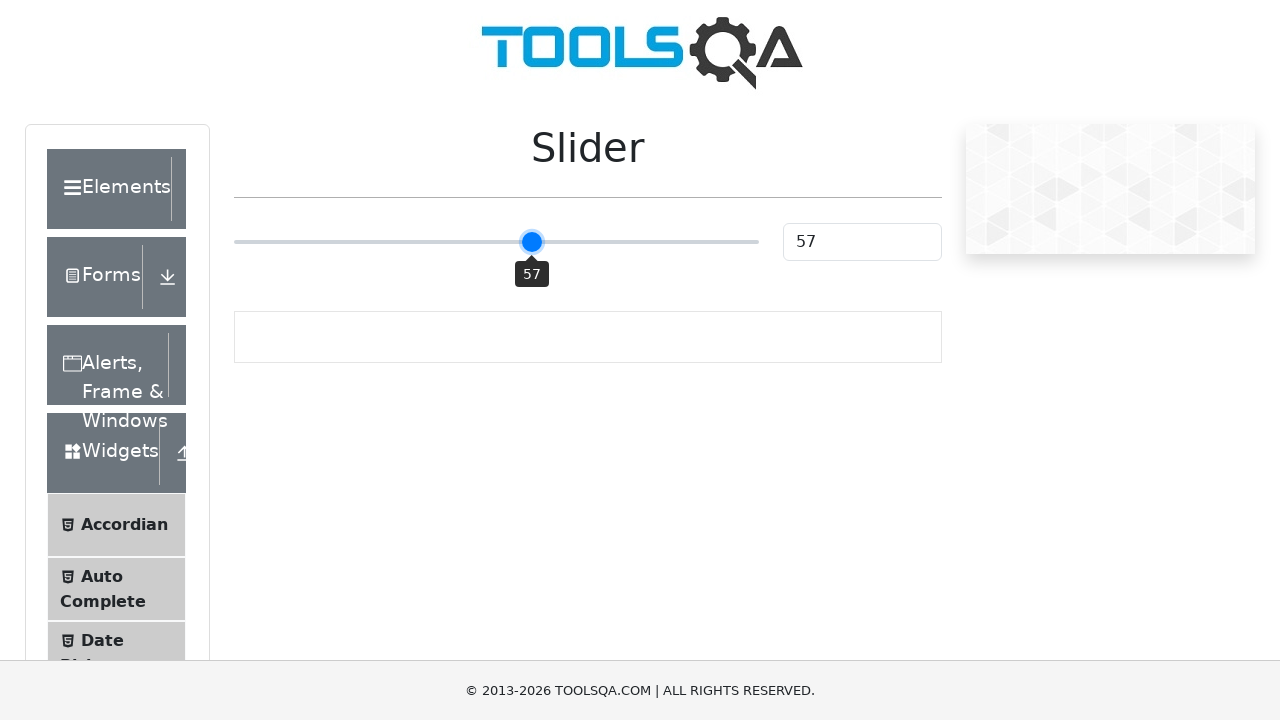

Pressed ArrowRight to move slider (iteration 8/55) on input[type='range']
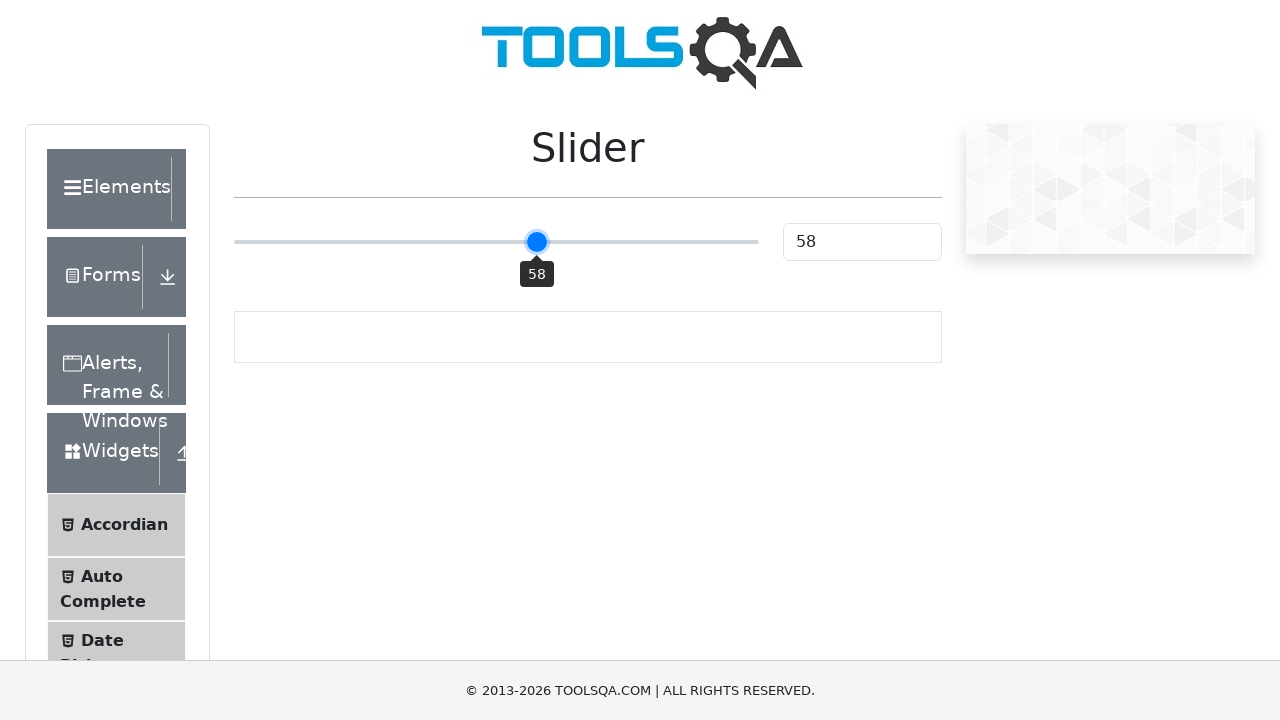

Pressed ArrowRight to move slider (iteration 9/55) on input[type='range']
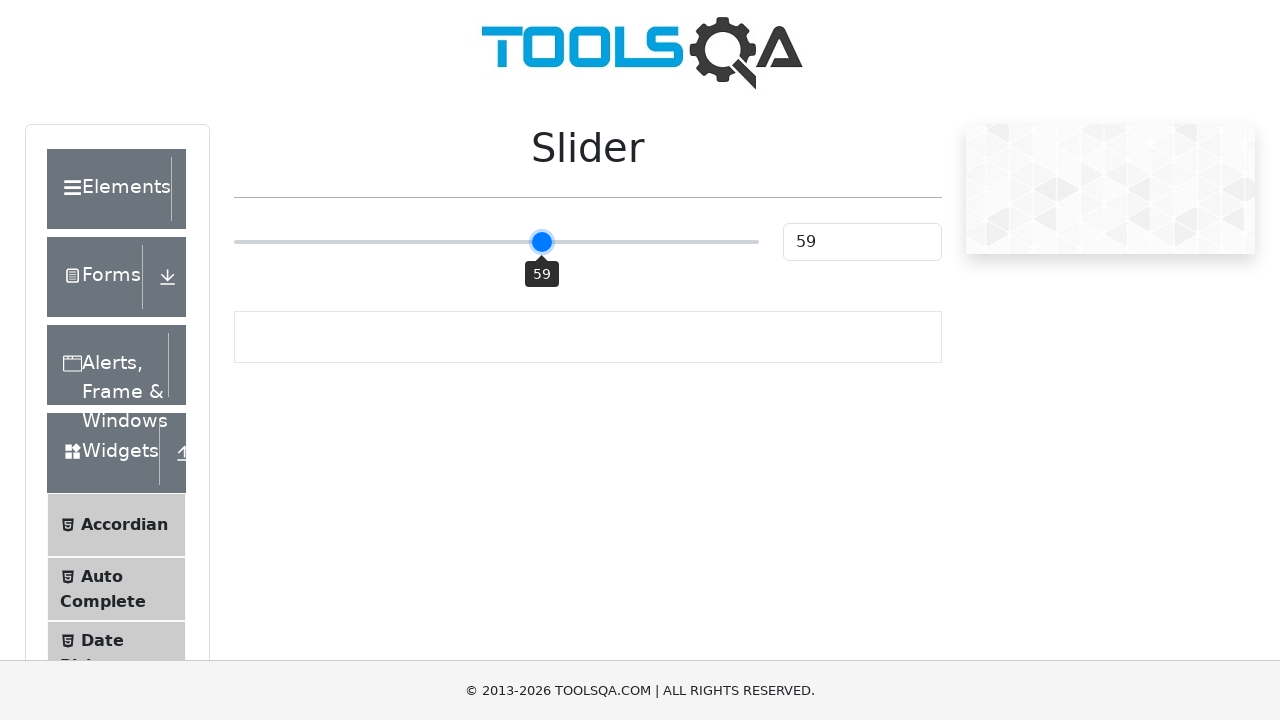

Pressed ArrowRight to move slider (iteration 10/55) on input[type='range']
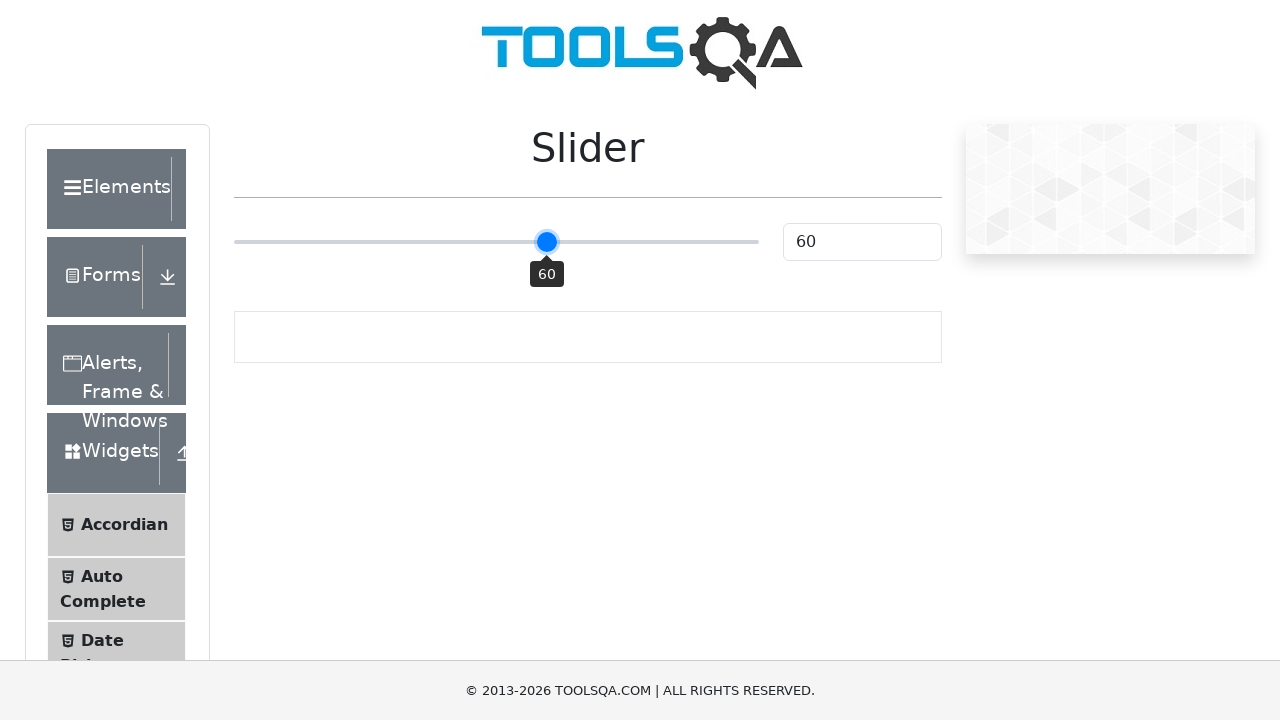

Pressed ArrowRight to move slider (iteration 11/55) on input[type='range']
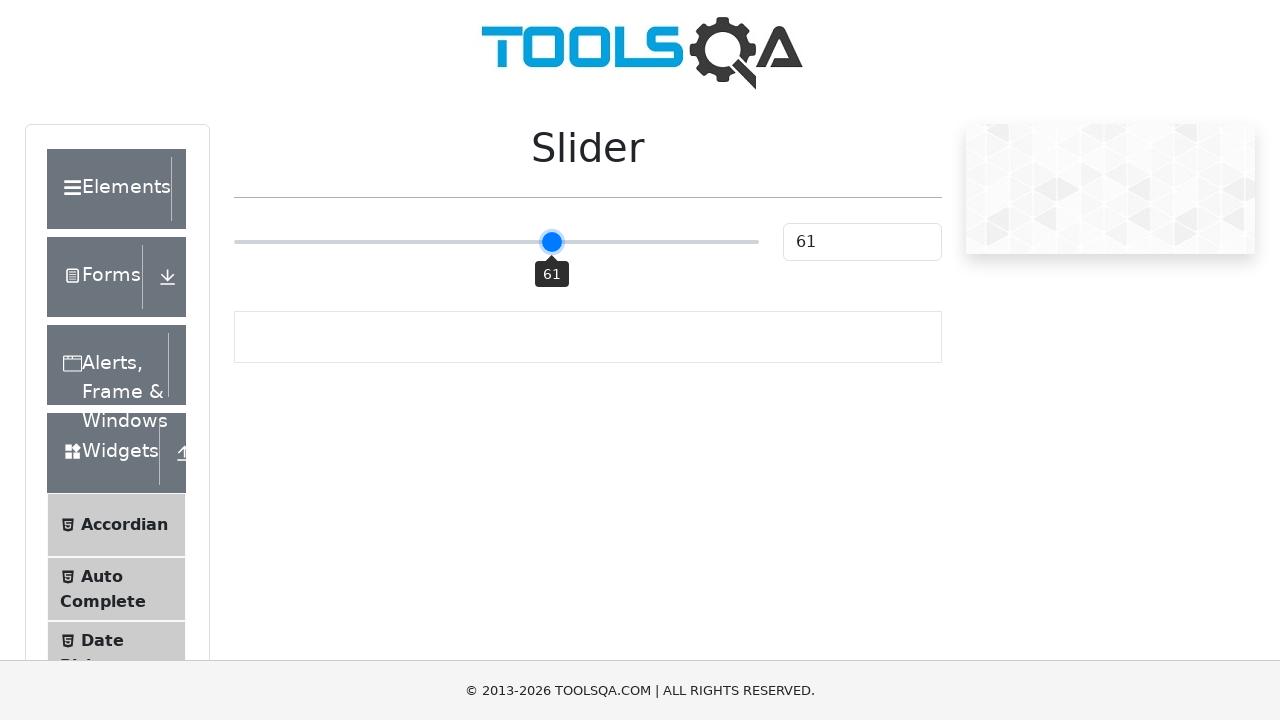

Pressed ArrowRight to move slider (iteration 12/55) on input[type='range']
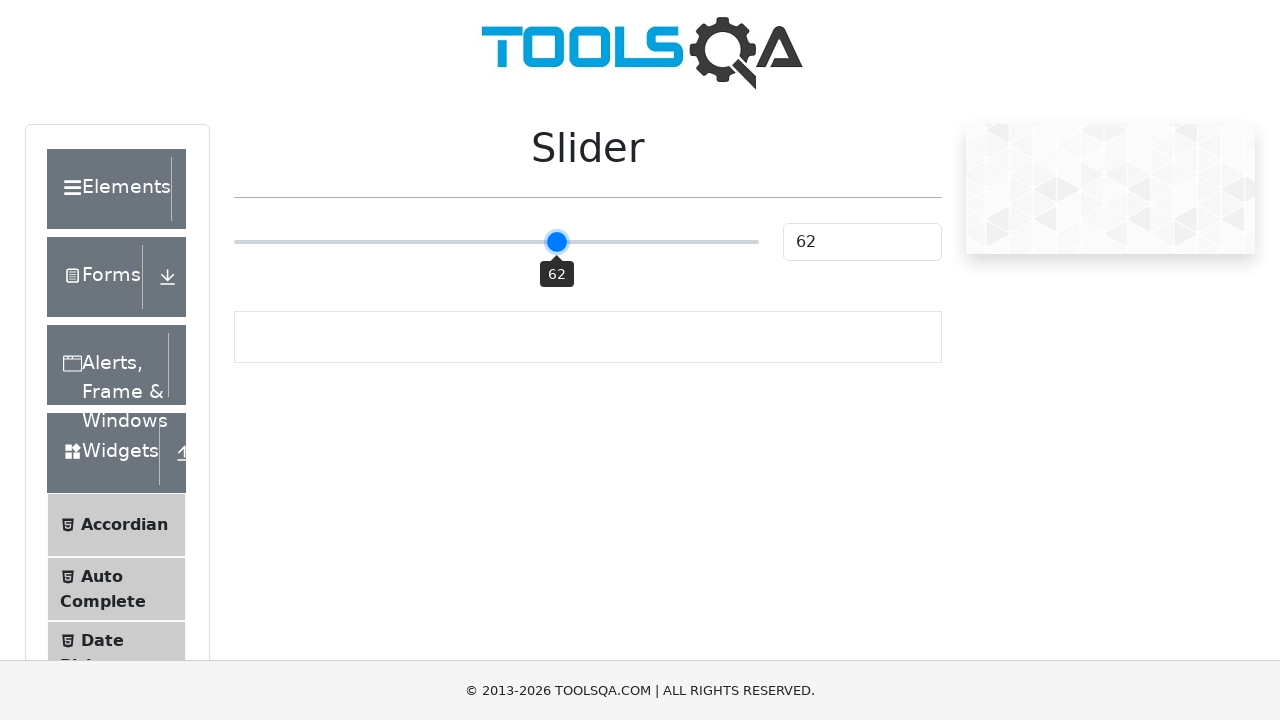

Pressed ArrowRight to move slider (iteration 13/55) on input[type='range']
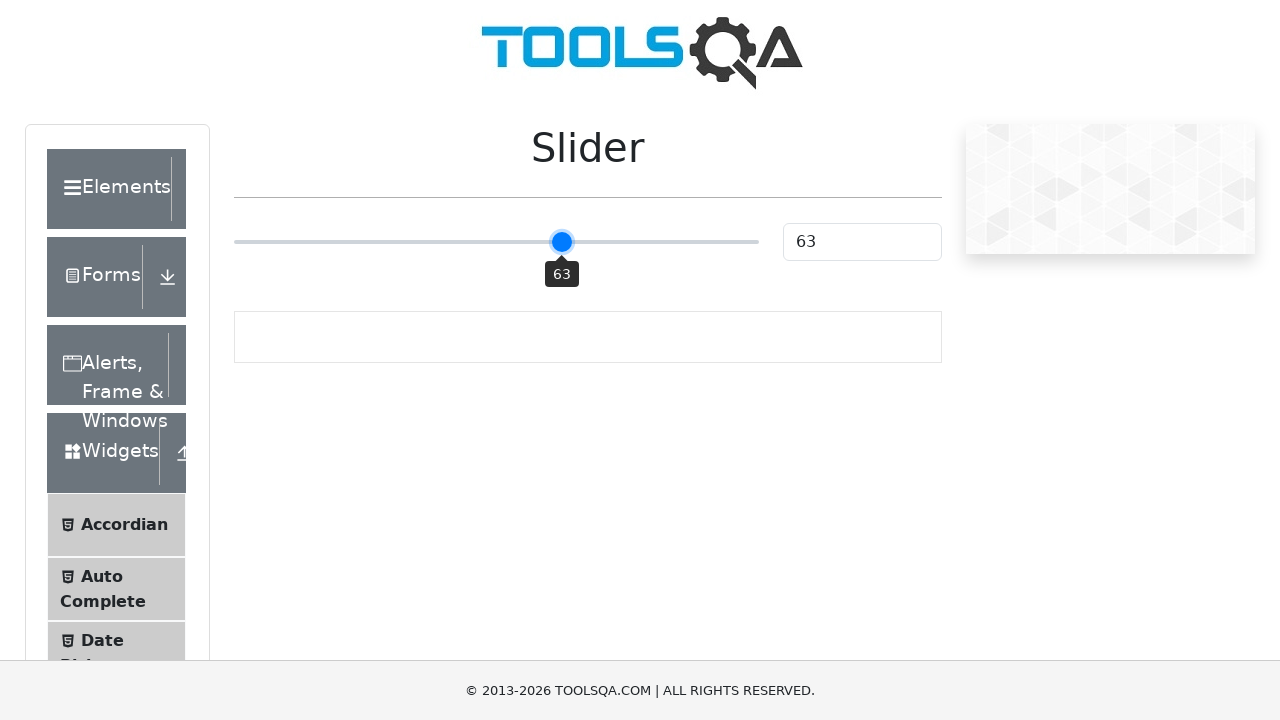

Pressed ArrowRight to move slider (iteration 14/55) on input[type='range']
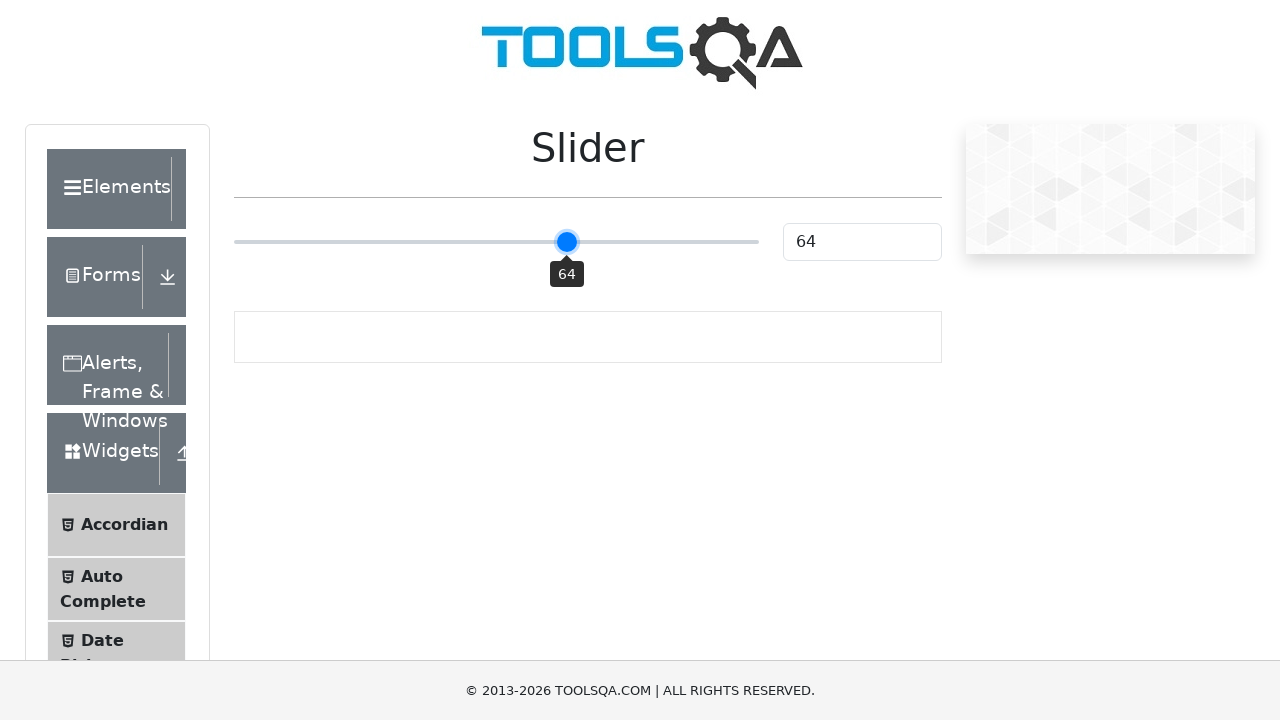

Pressed ArrowRight to move slider (iteration 15/55) on input[type='range']
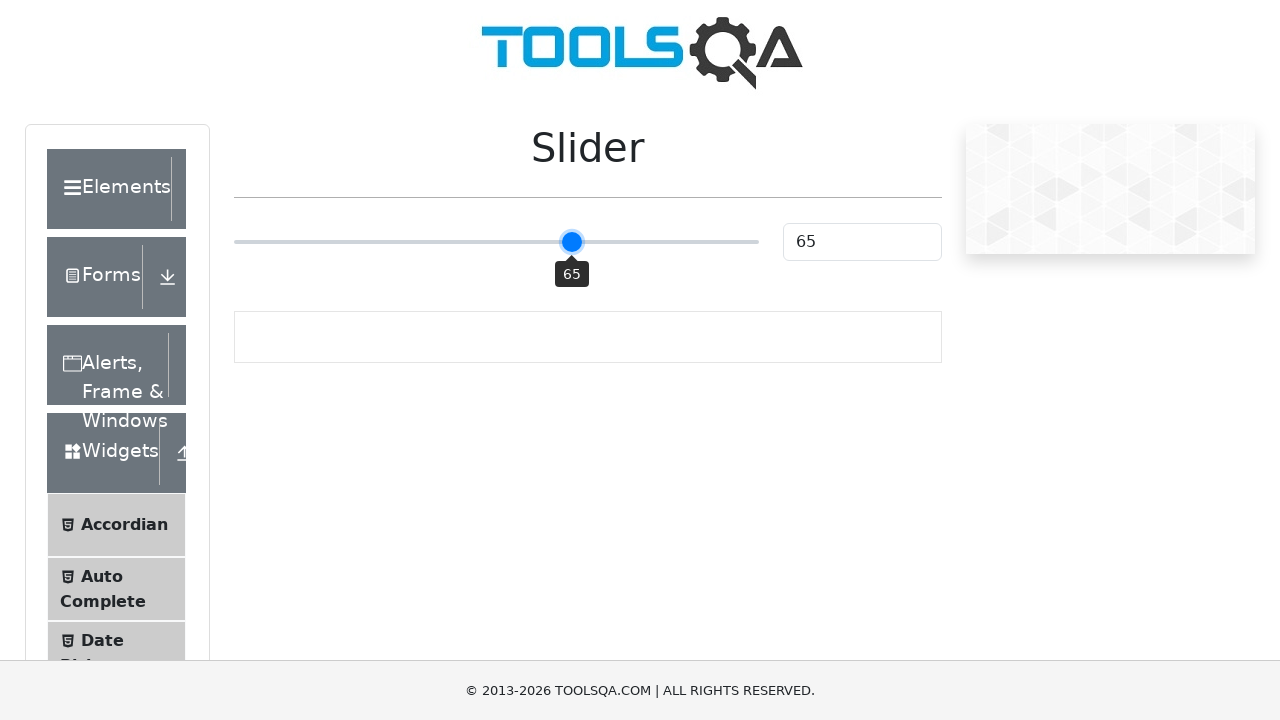

Pressed ArrowRight to move slider (iteration 16/55) on input[type='range']
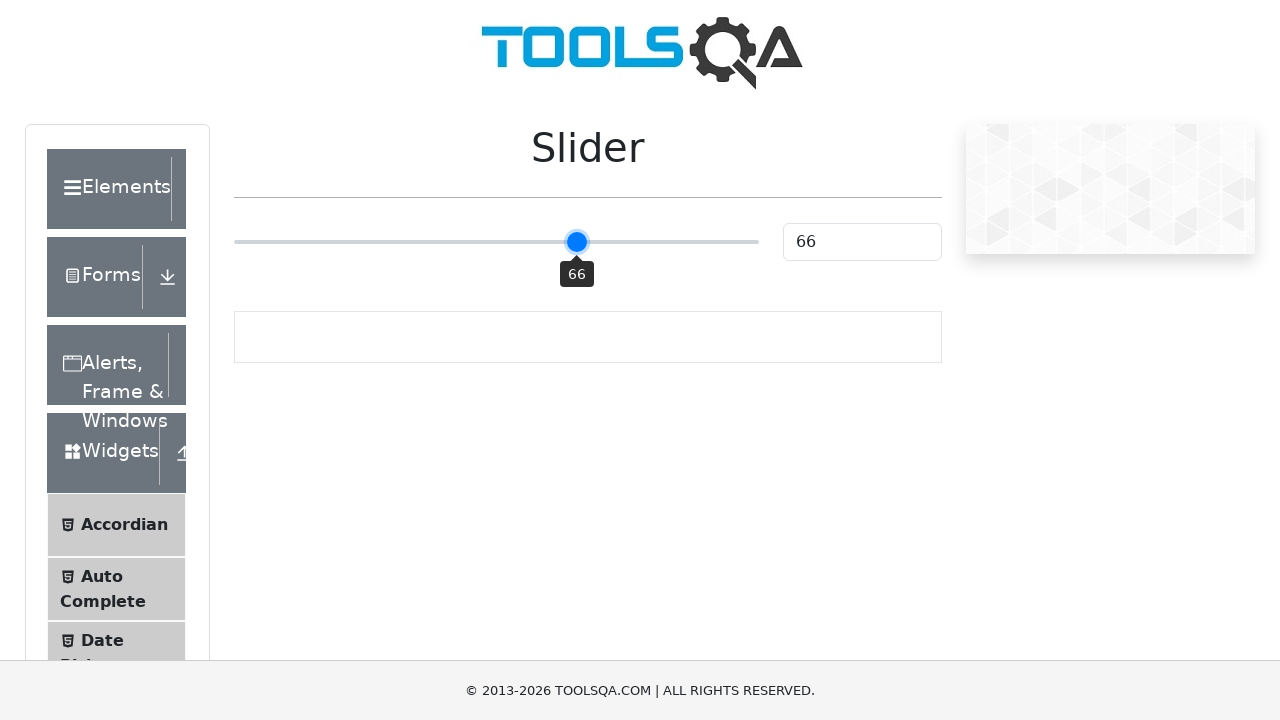

Pressed ArrowRight to move slider (iteration 17/55) on input[type='range']
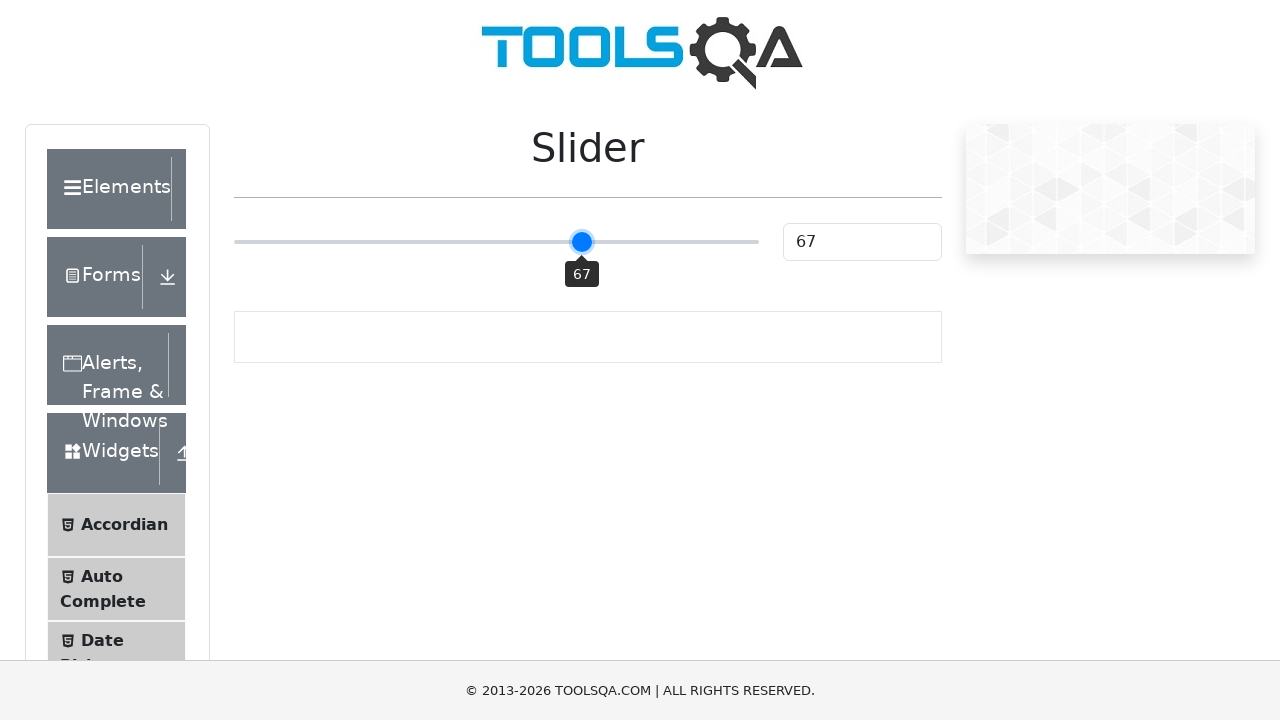

Pressed ArrowRight to move slider (iteration 18/55) on input[type='range']
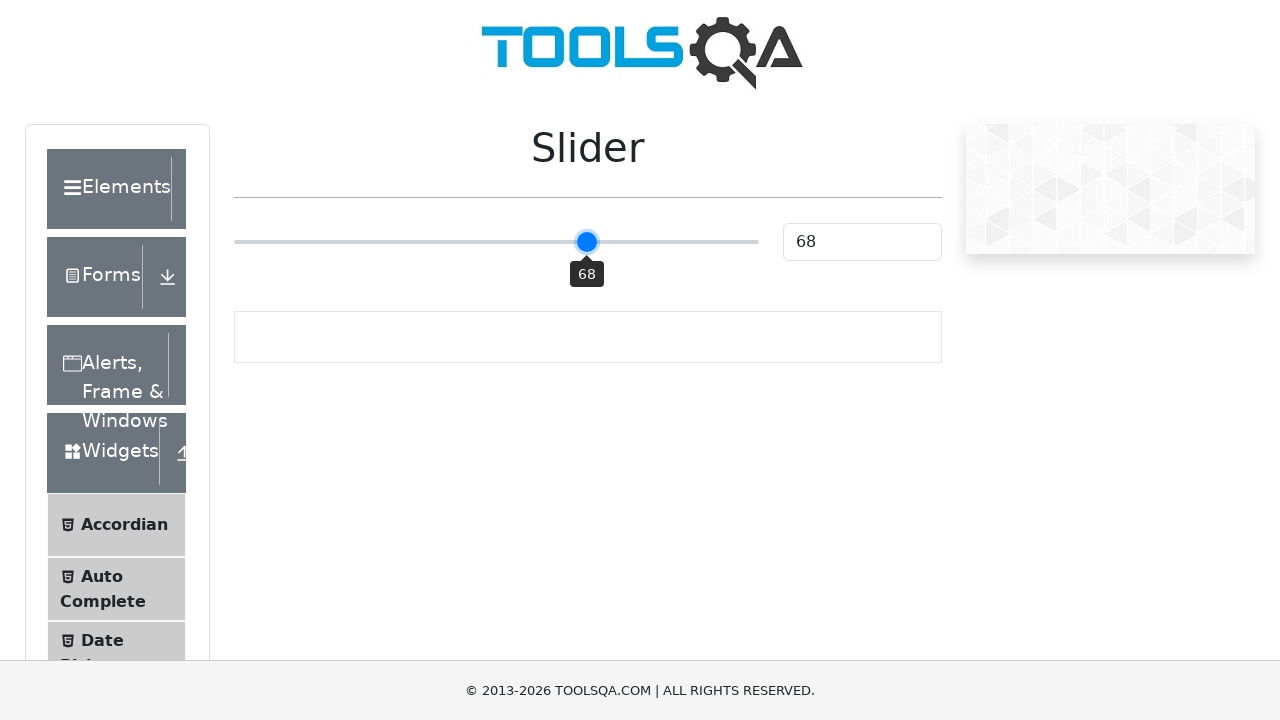

Pressed ArrowRight to move slider (iteration 19/55) on input[type='range']
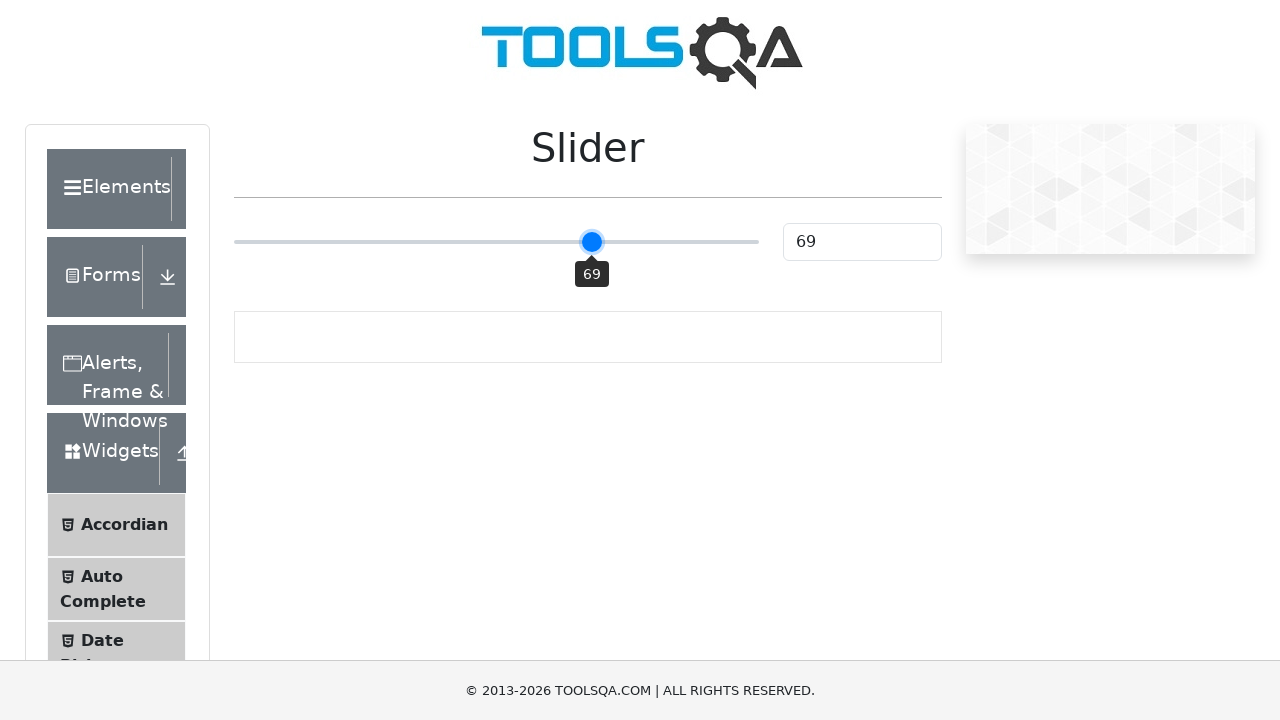

Pressed ArrowRight to move slider (iteration 20/55) on input[type='range']
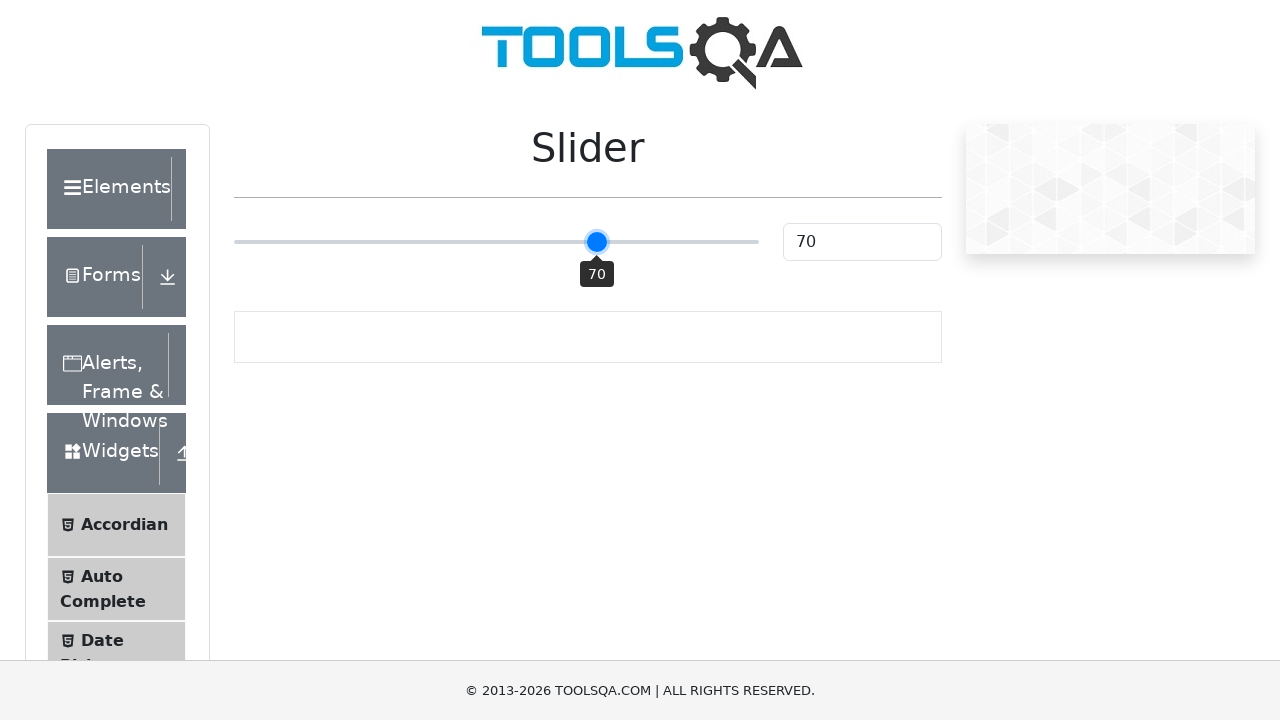

Pressed ArrowRight to move slider (iteration 21/55) on input[type='range']
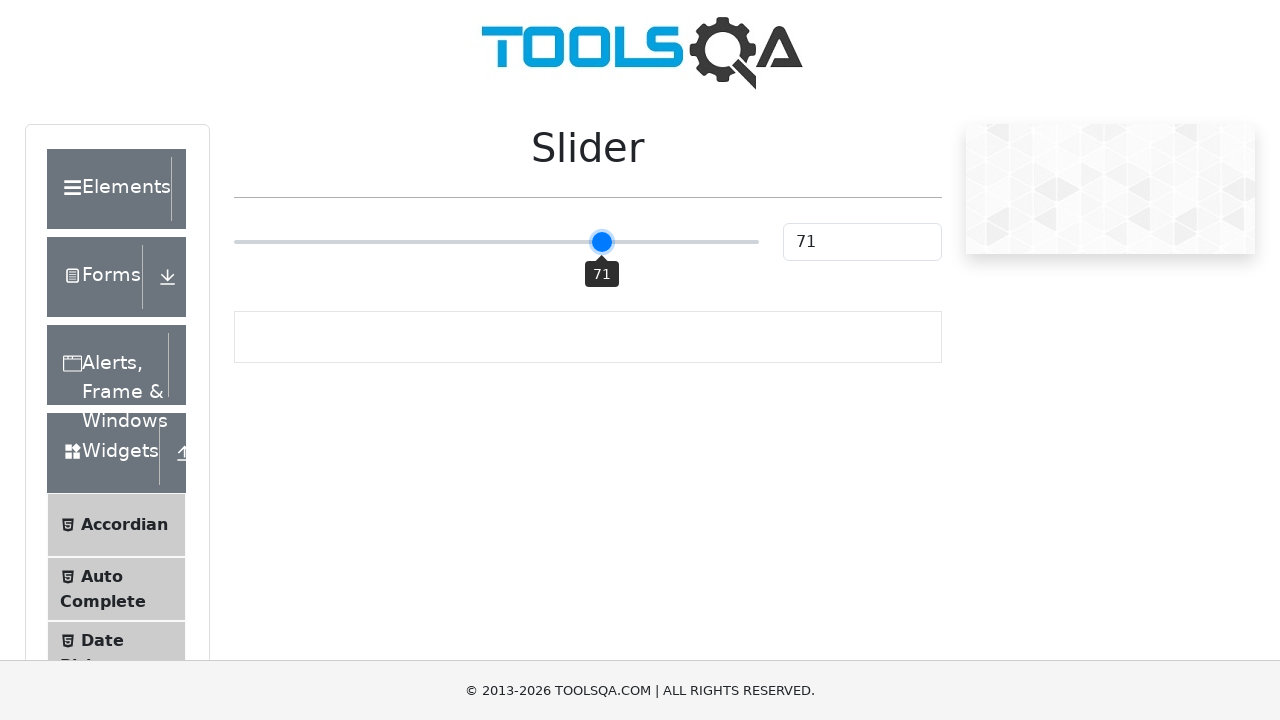

Pressed ArrowRight to move slider (iteration 22/55) on input[type='range']
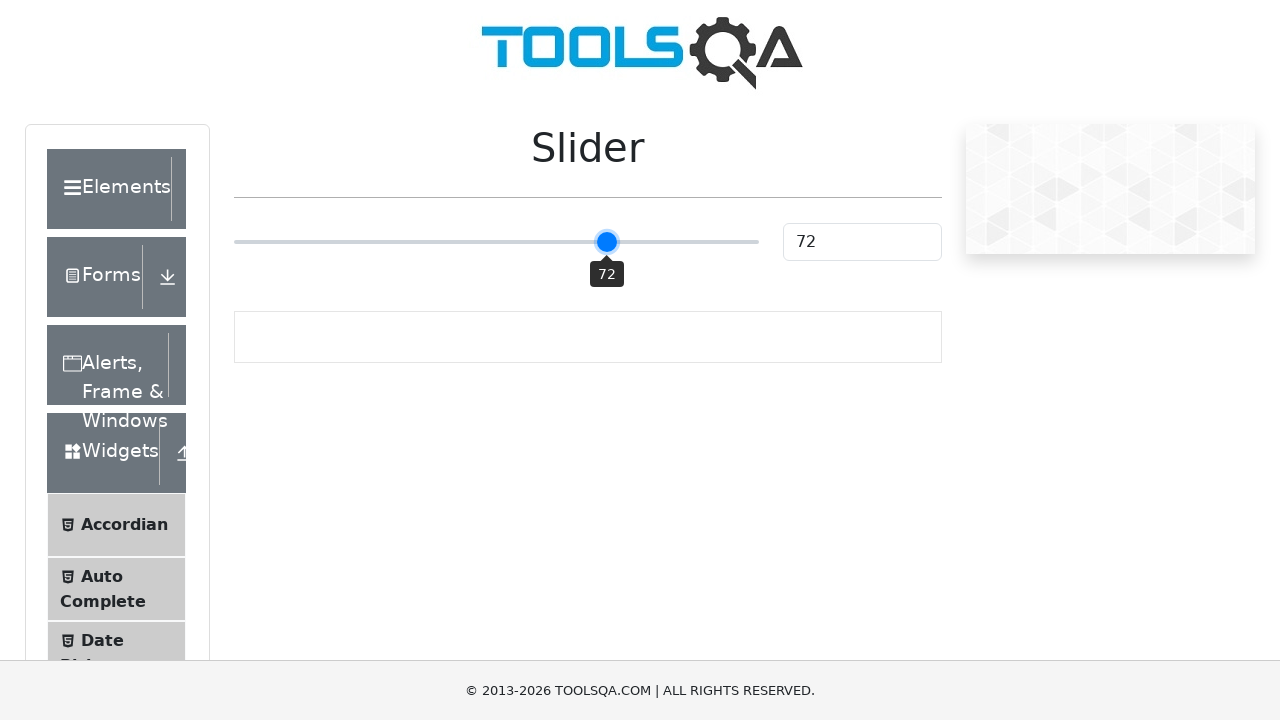

Pressed ArrowRight to move slider (iteration 23/55) on input[type='range']
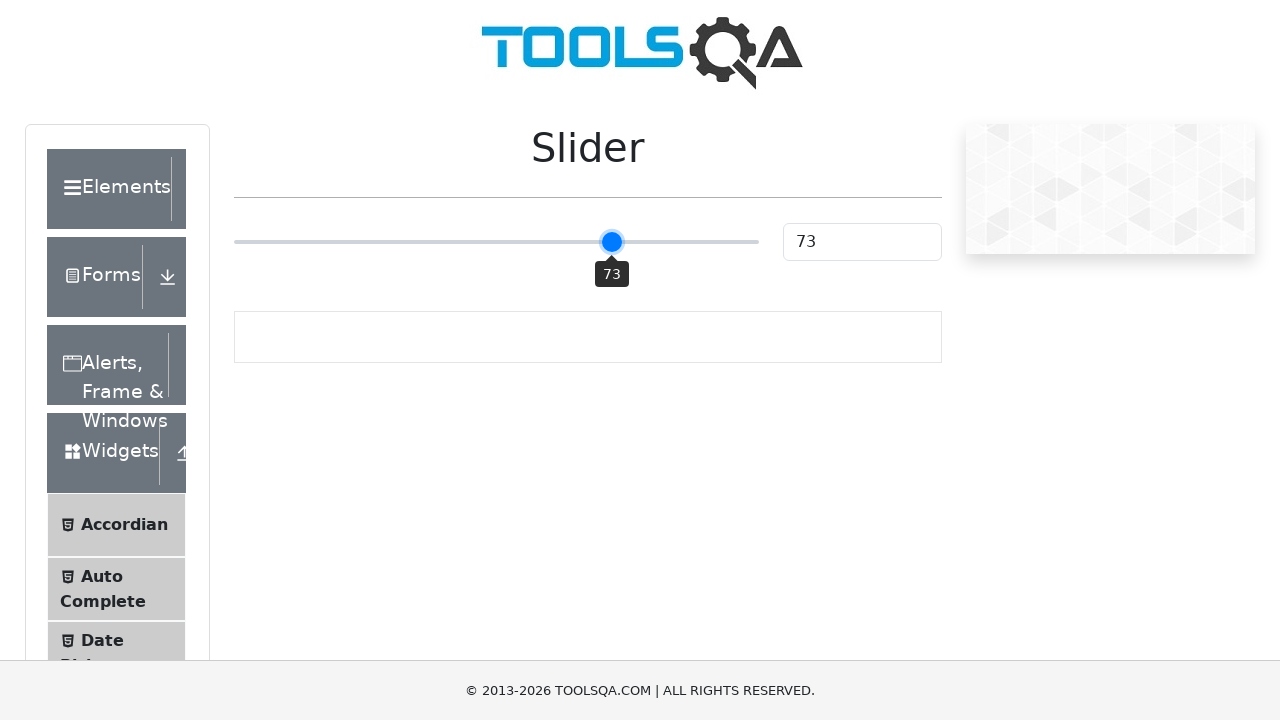

Pressed ArrowRight to move slider (iteration 24/55) on input[type='range']
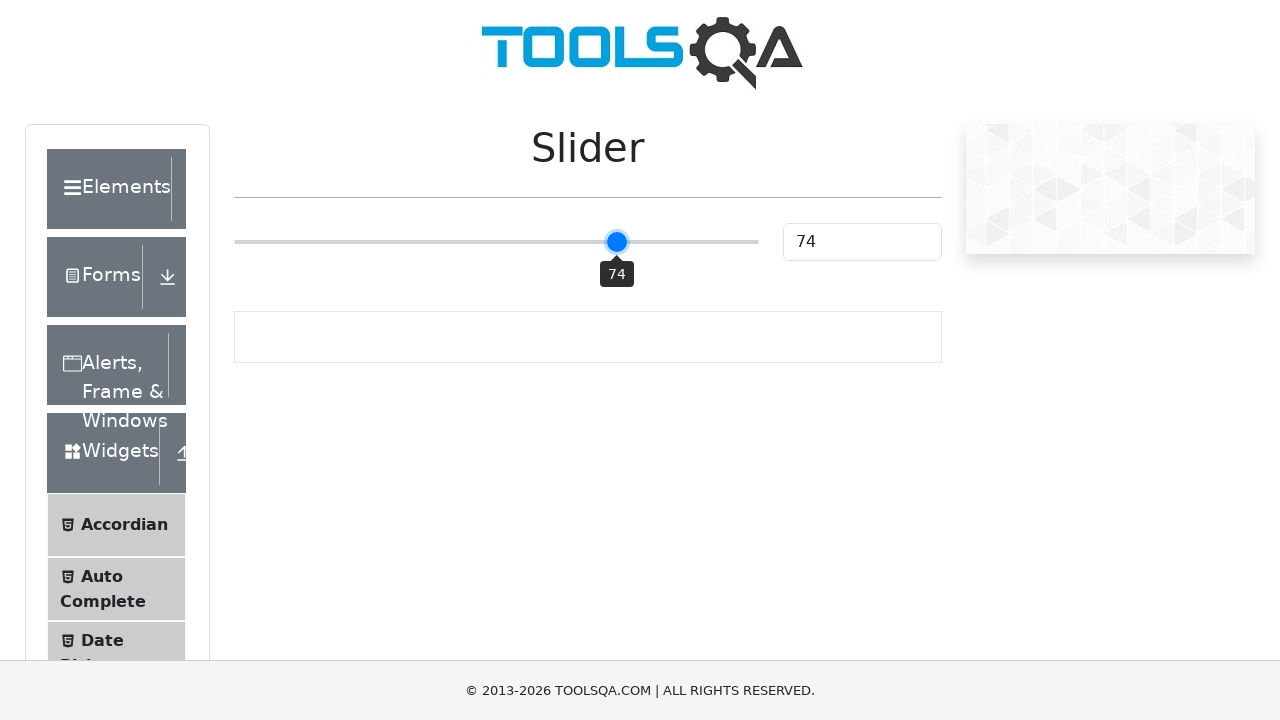

Pressed ArrowRight to move slider (iteration 25/55) on input[type='range']
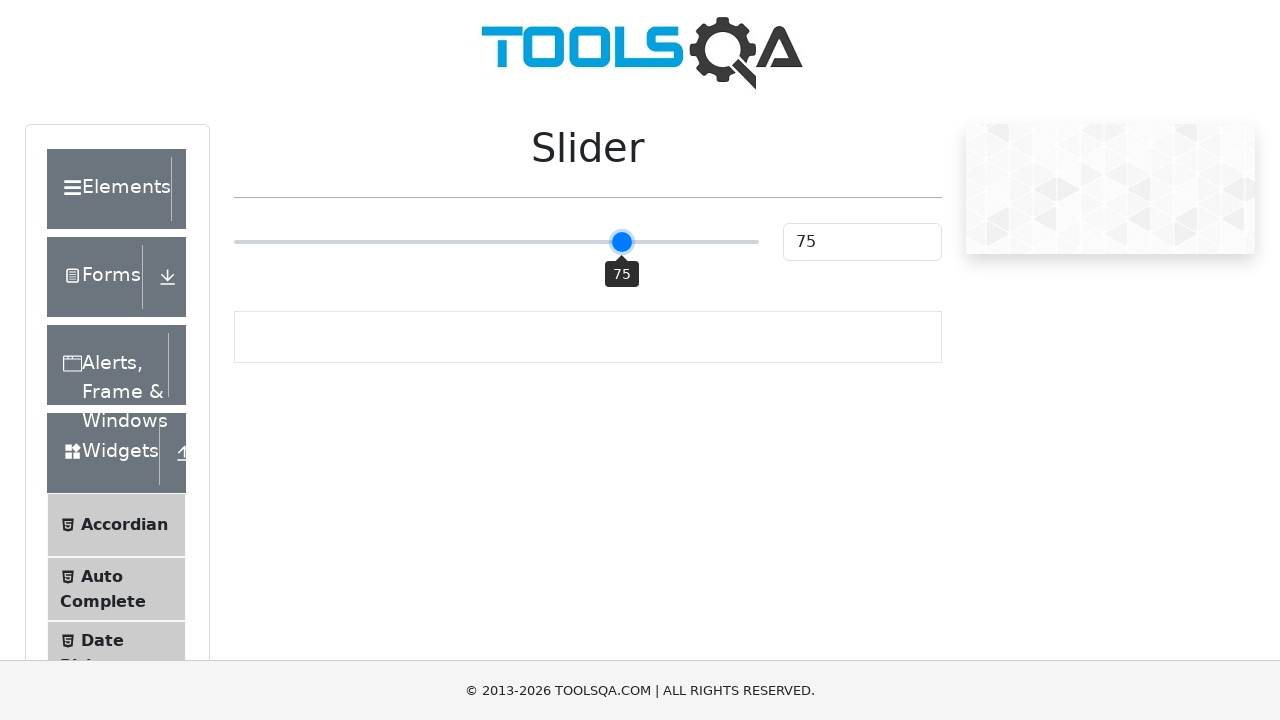

Pressed ArrowRight to move slider (iteration 26/55) on input[type='range']
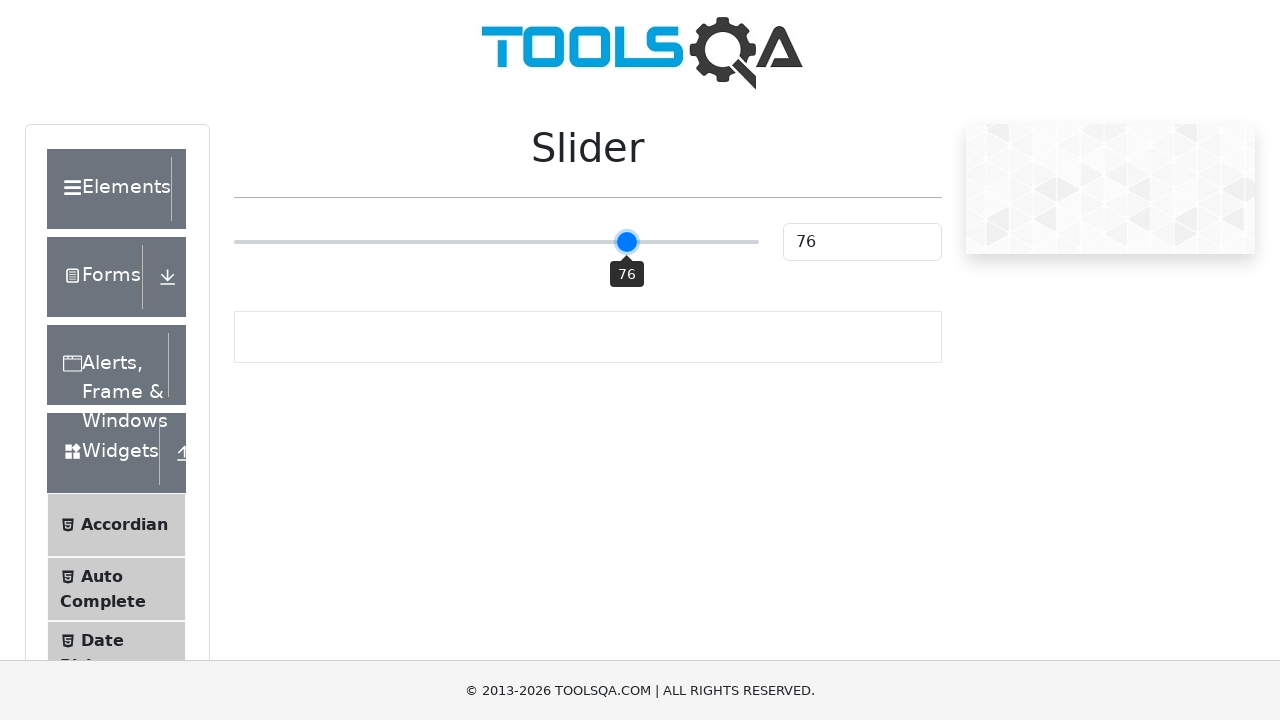

Pressed ArrowRight to move slider (iteration 27/55) on input[type='range']
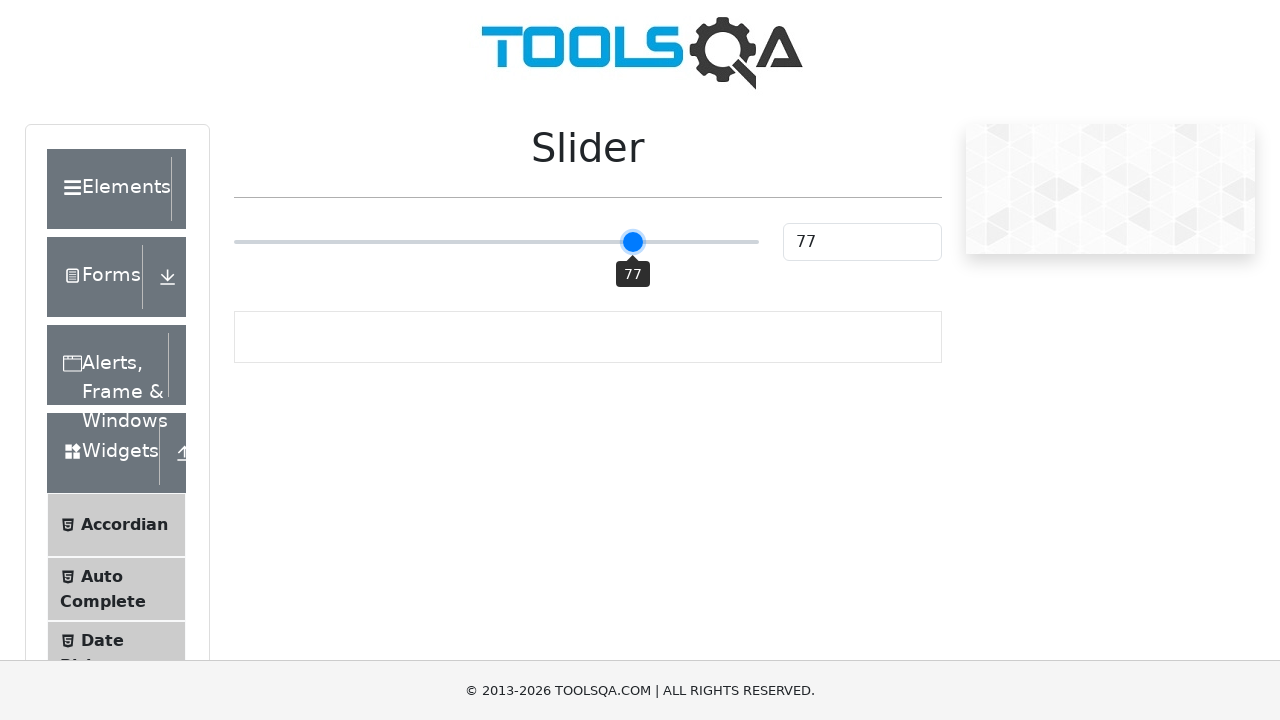

Pressed ArrowRight to move slider (iteration 28/55) on input[type='range']
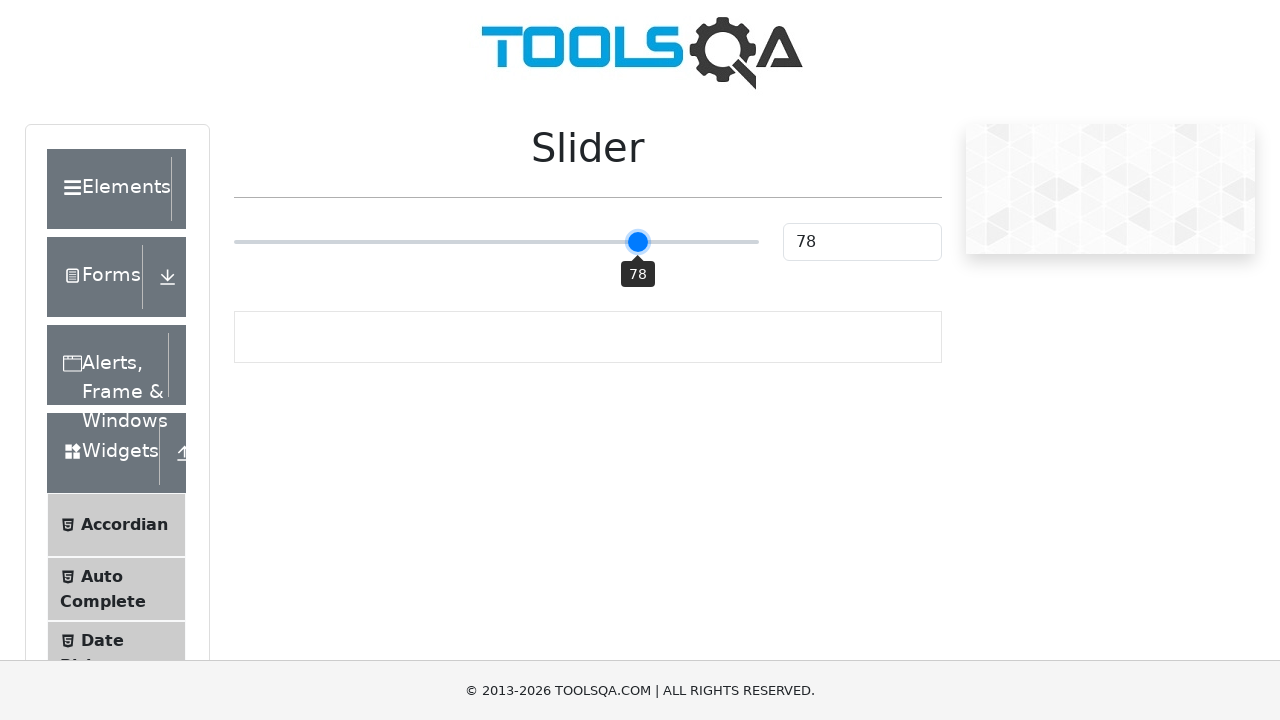

Pressed ArrowRight to move slider (iteration 29/55) on input[type='range']
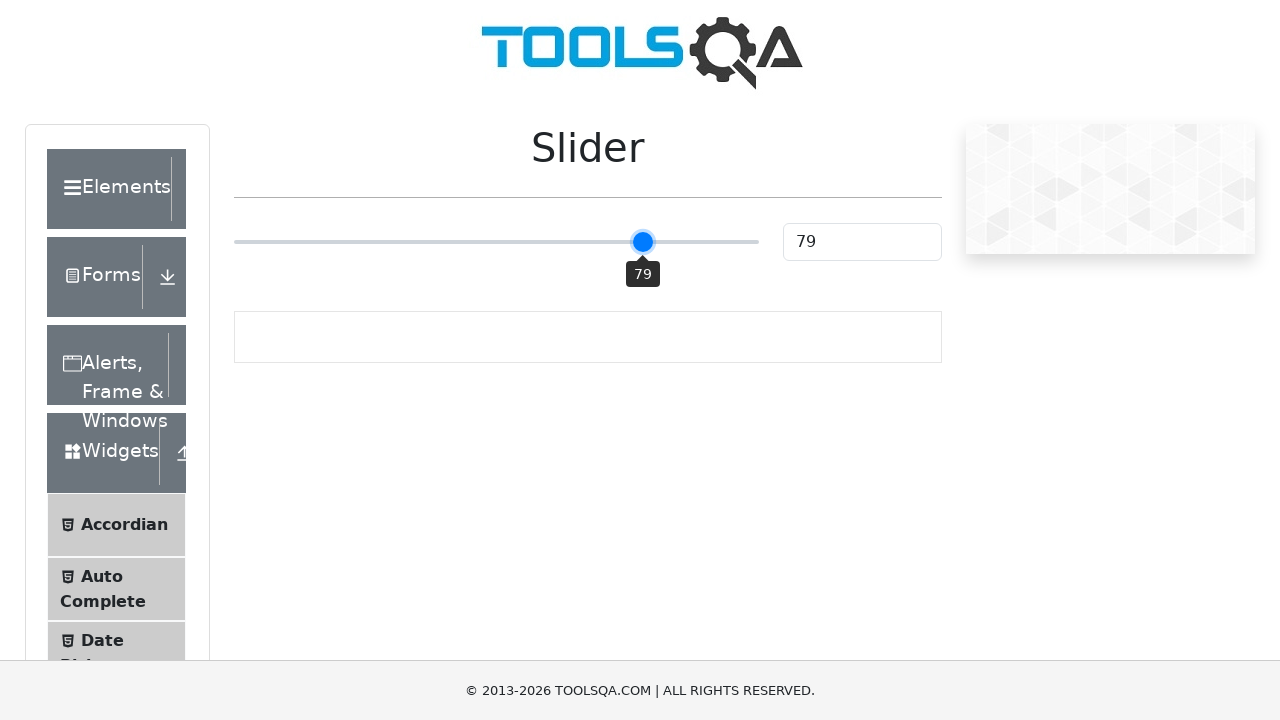

Pressed ArrowRight to move slider (iteration 30/55) on input[type='range']
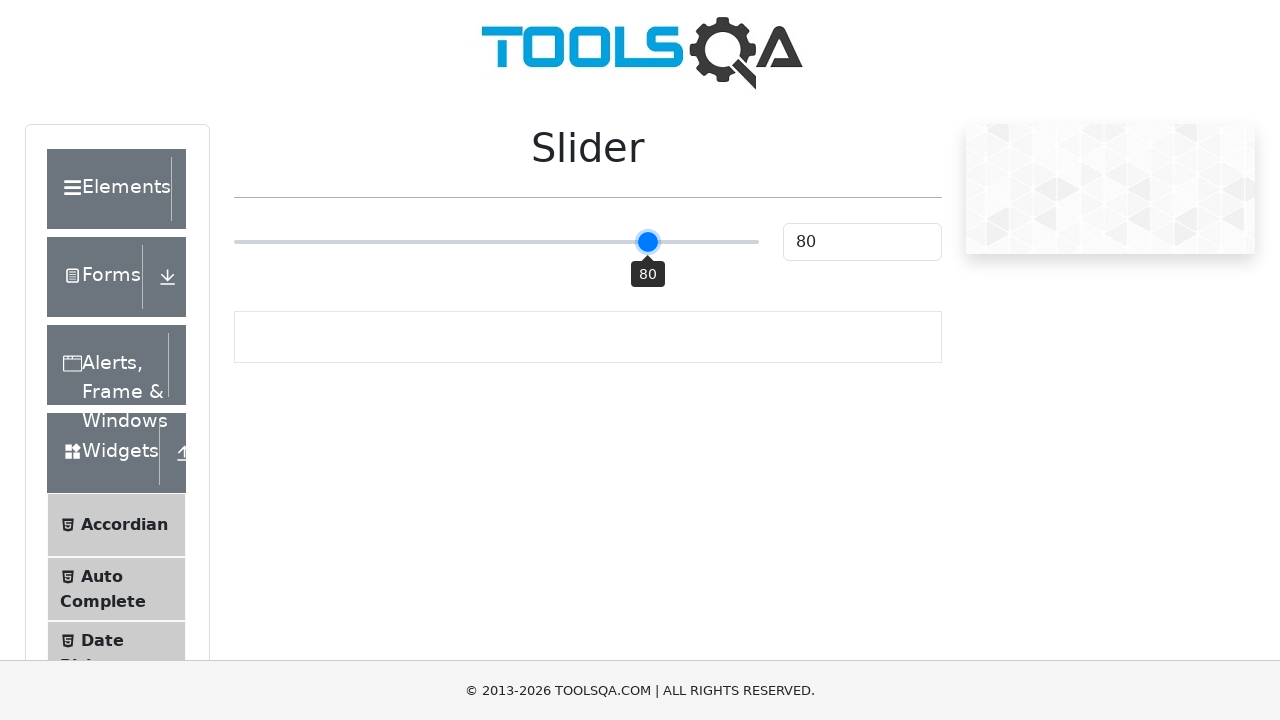

Pressed ArrowRight to move slider (iteration 31/55) on input[type='range']
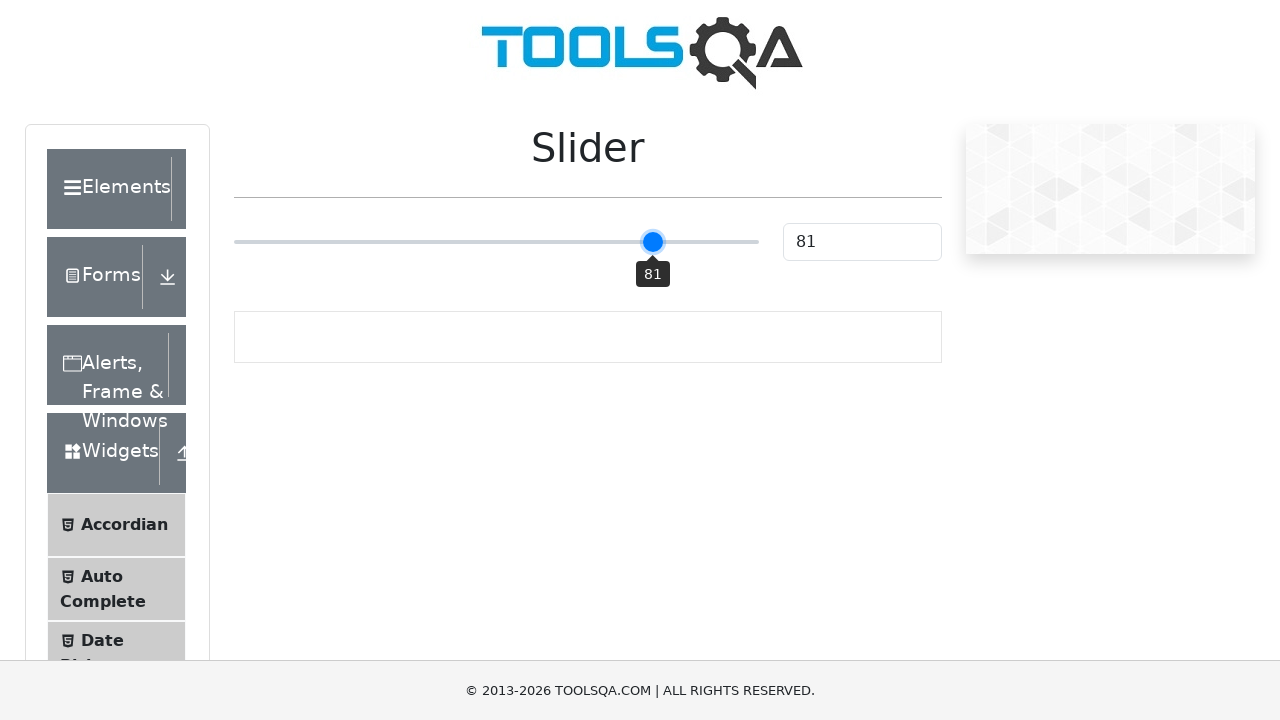

Pressed ArrowRight to move slider (iteration 32/55) on input[type='range']
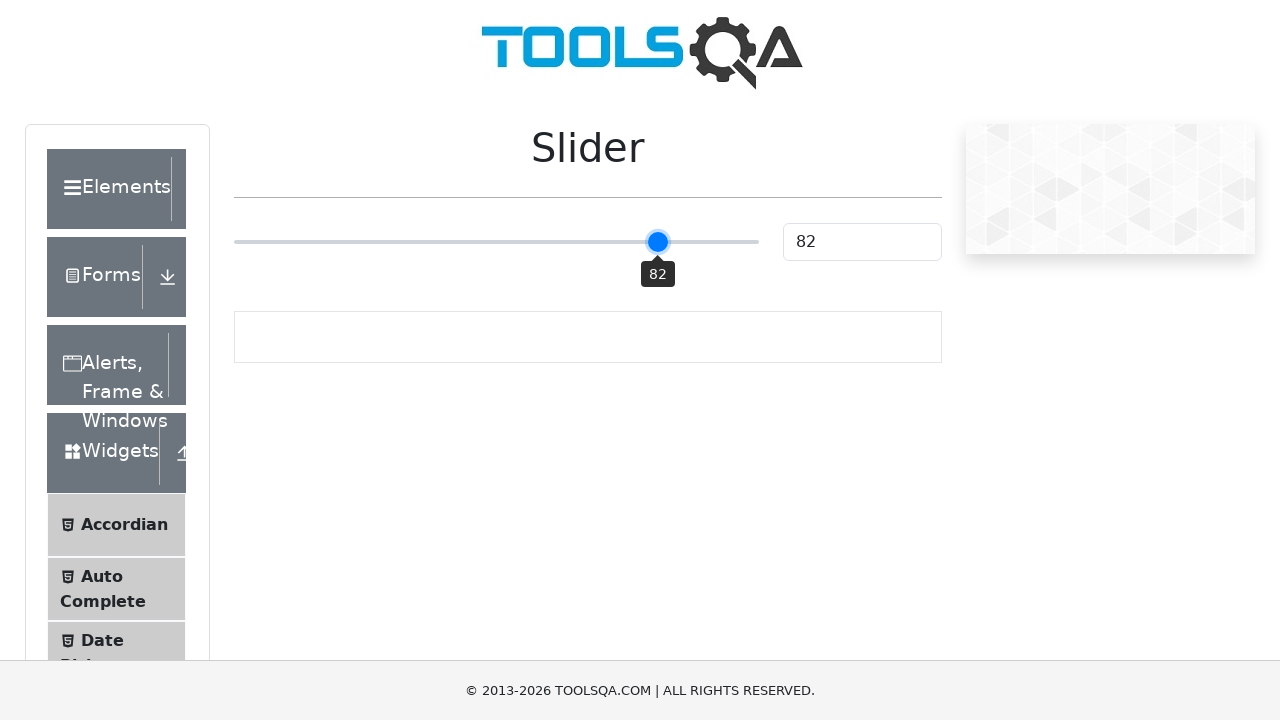

Pressed ArrowRight to move slider (iteration 33/55) on input[type='range']
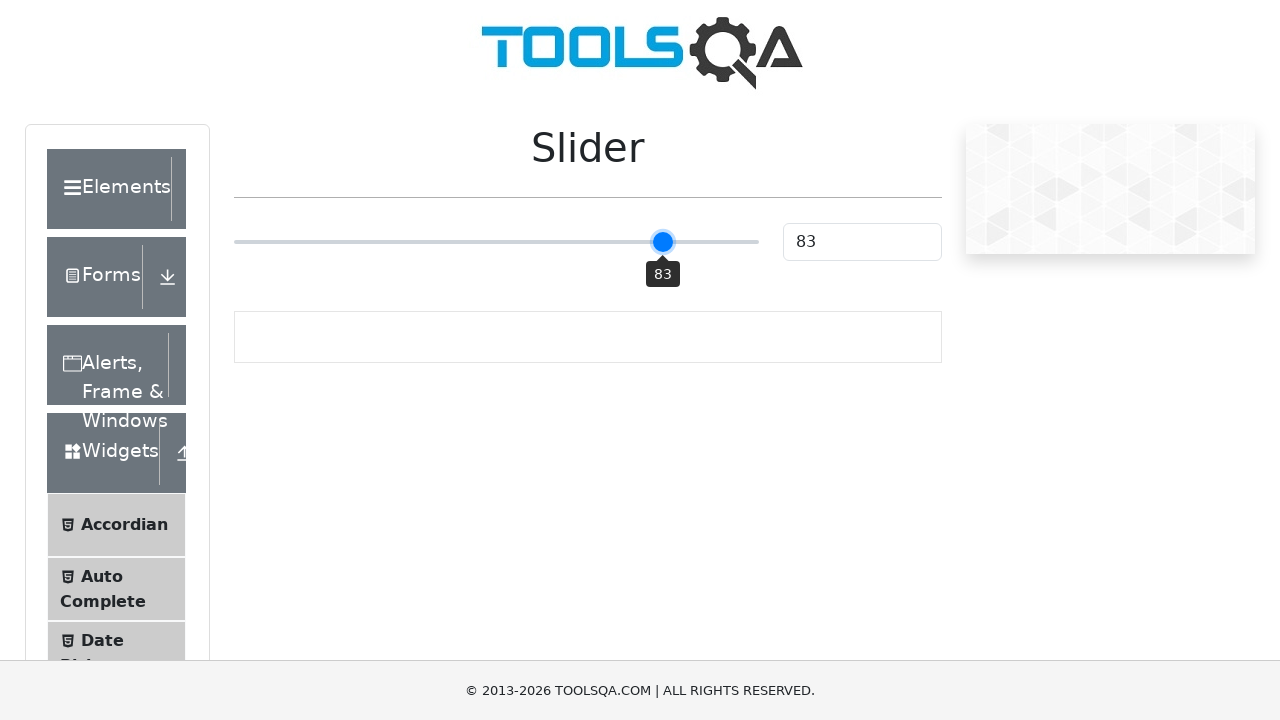

Pressed ArrowRight to move slider (iteration 34/55) on input[type='range']
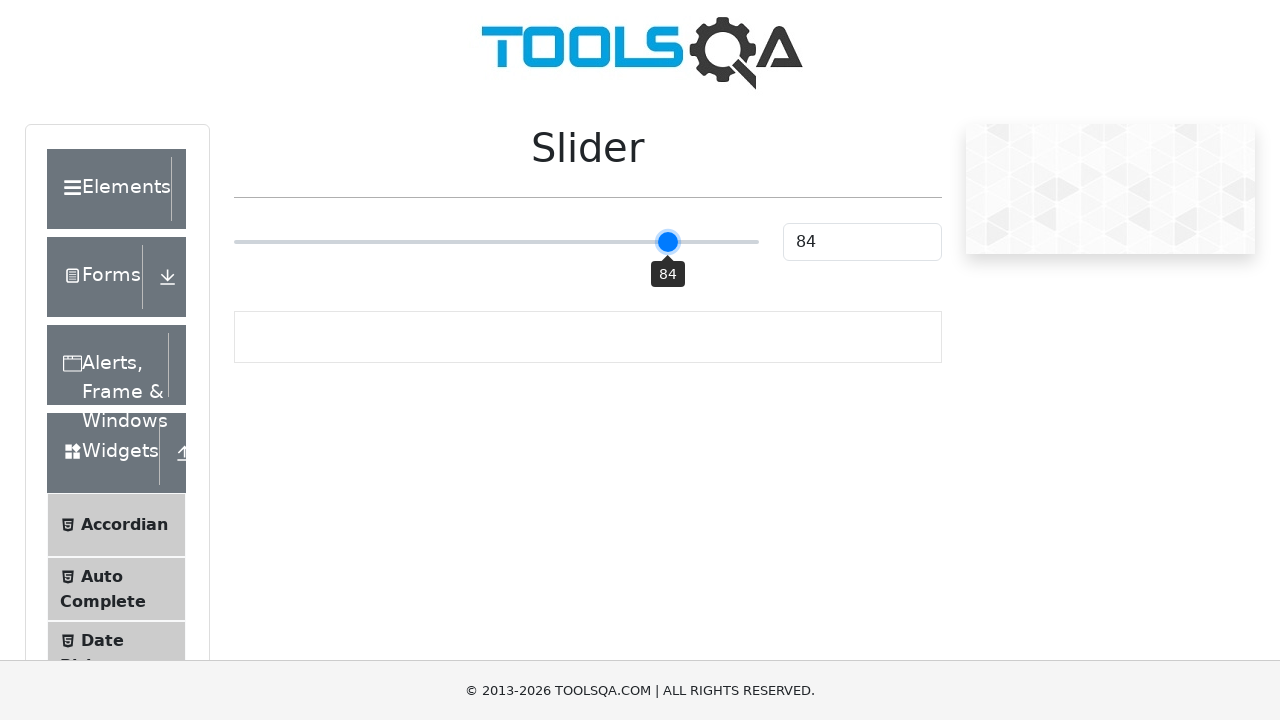

Pressed ArrowRight to move slider (iteration 35/55) on input[type='range']
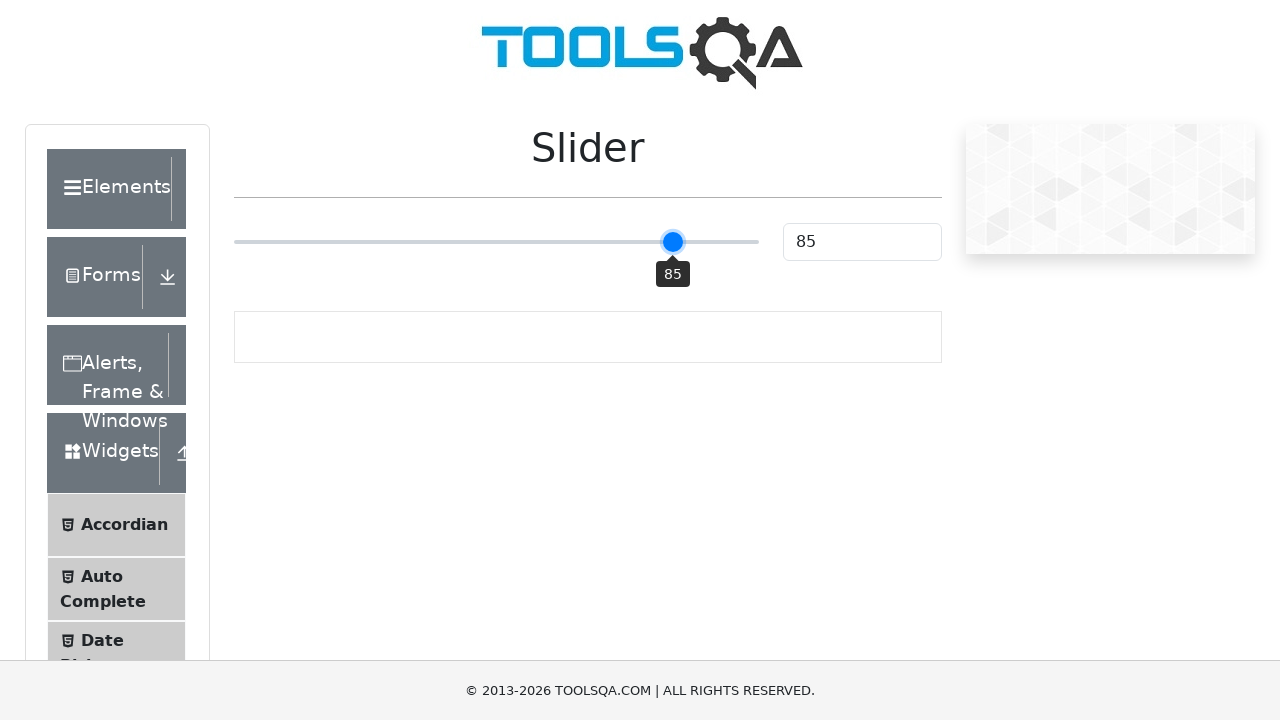

Pressed ArrowRight to move slider (iteration 36/55) on input[type='range']
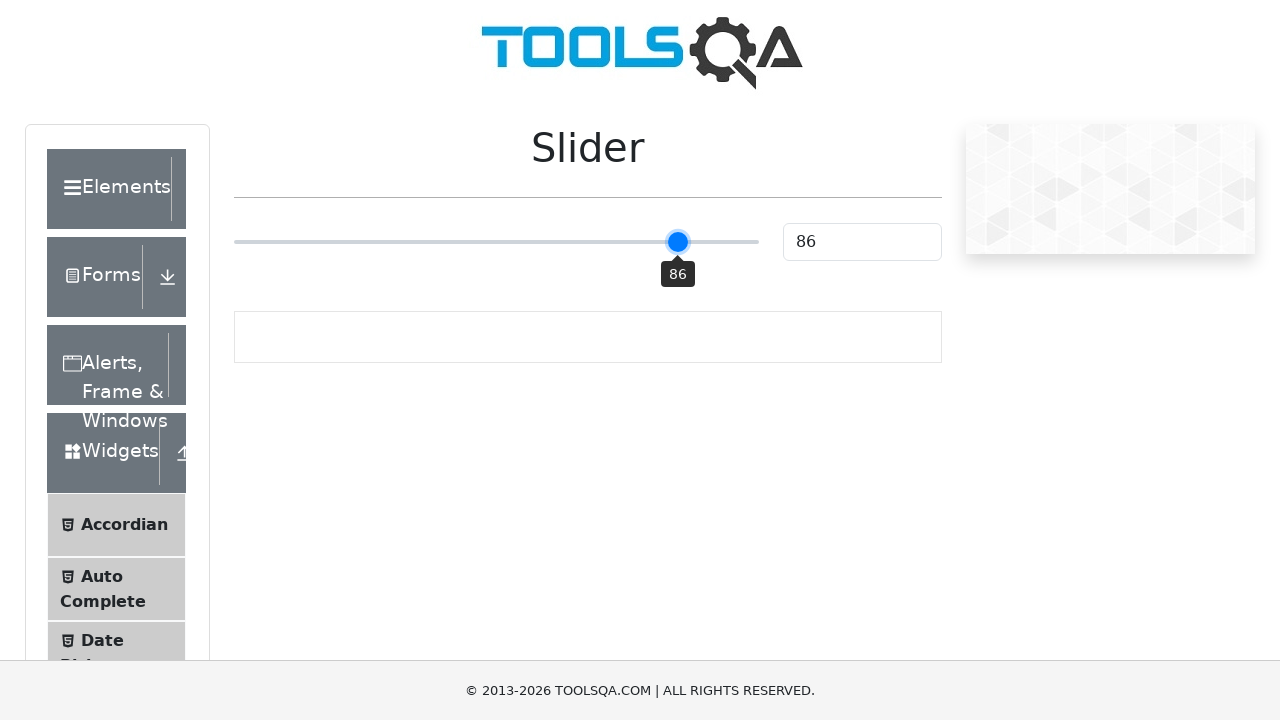

Pressed ArrowRight to move slider (iteration 37/55) on input[type='range']
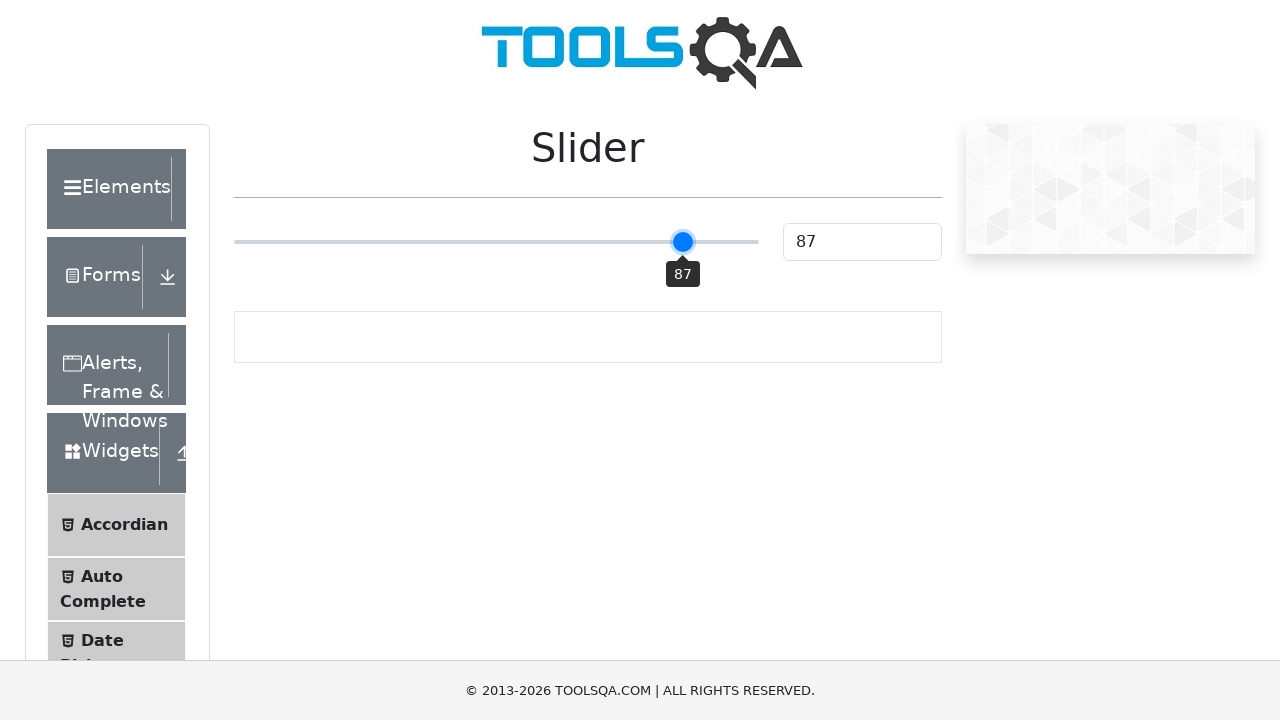

Pressed ArrowRight to move slider (iteration 38/55) on input[type='range']
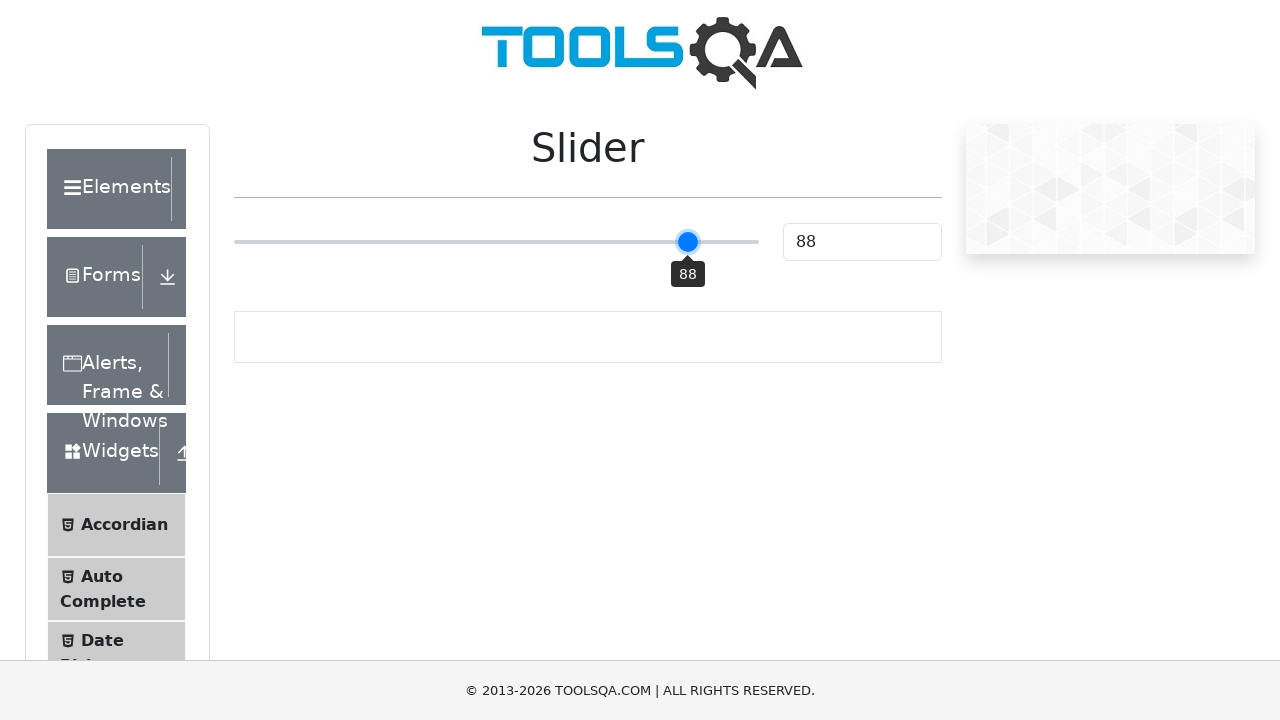

Pressed ArrowRight to move slider (iteration 39/55) on input[type='range']
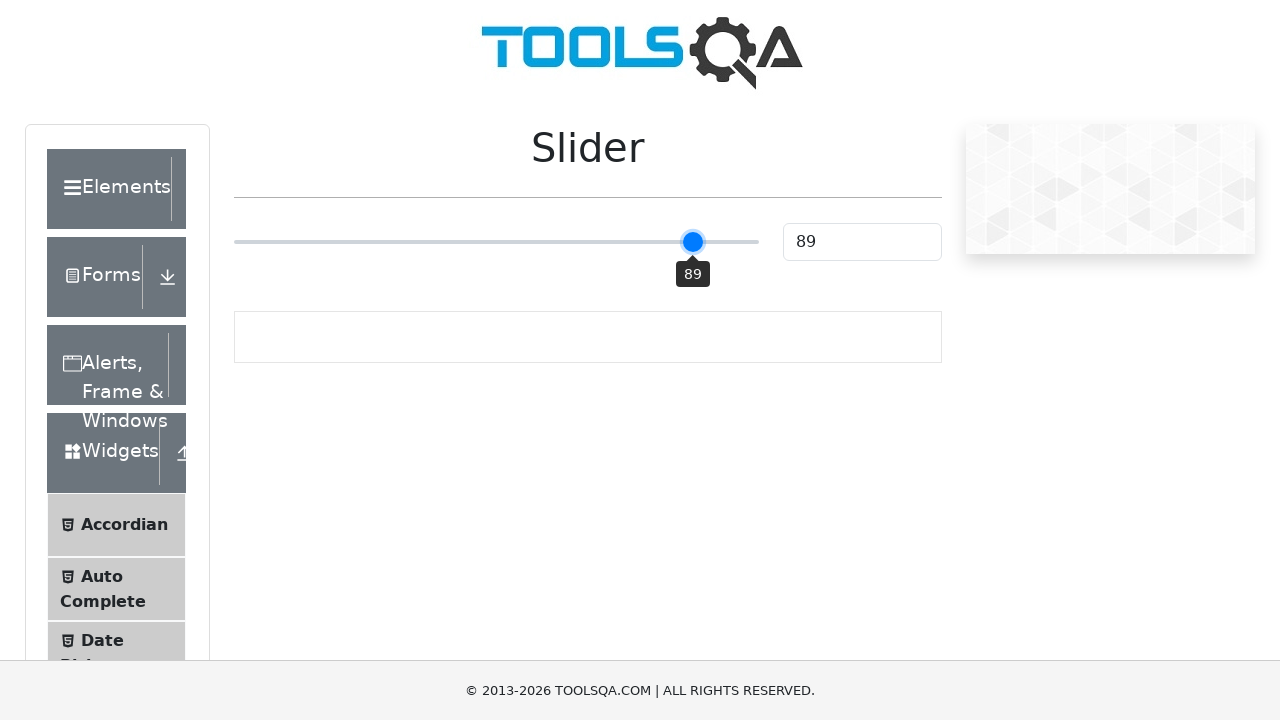

Pressed ArrowRight to move slider (iteration 40/55) on input[type='range']
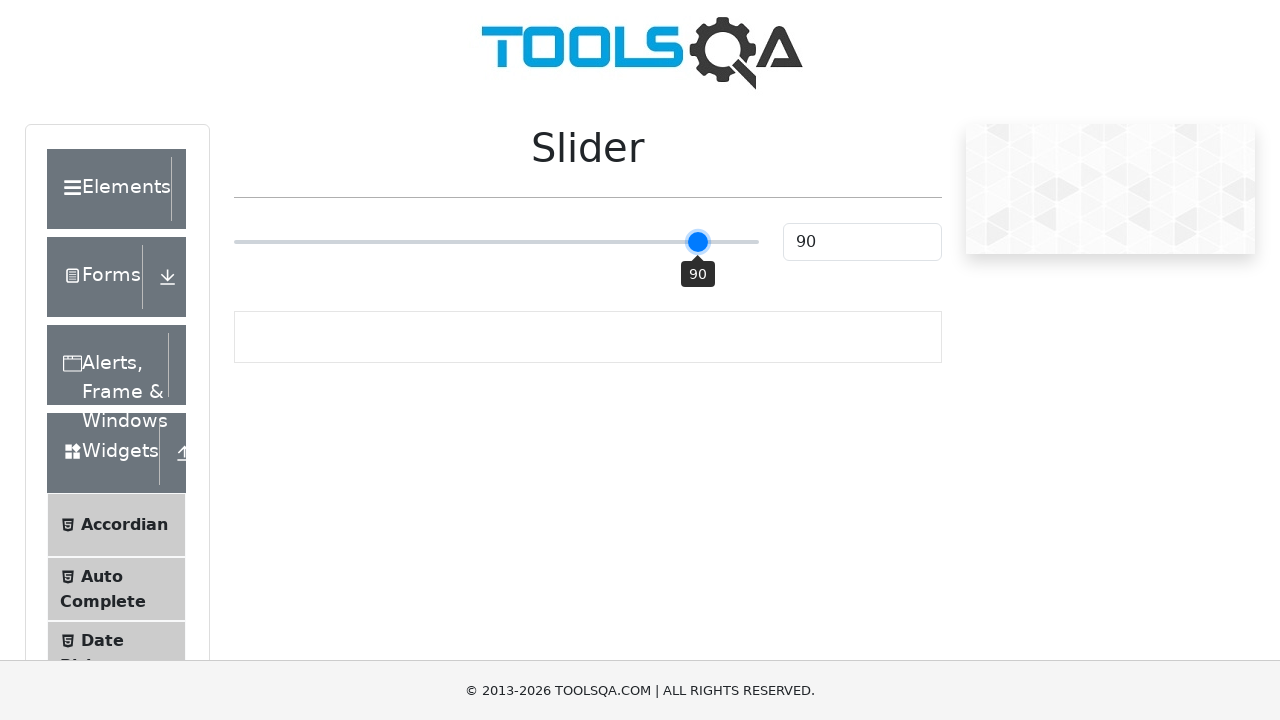

Pressed ArrowRight to move slider (iteration 41/55) on input[type='range']
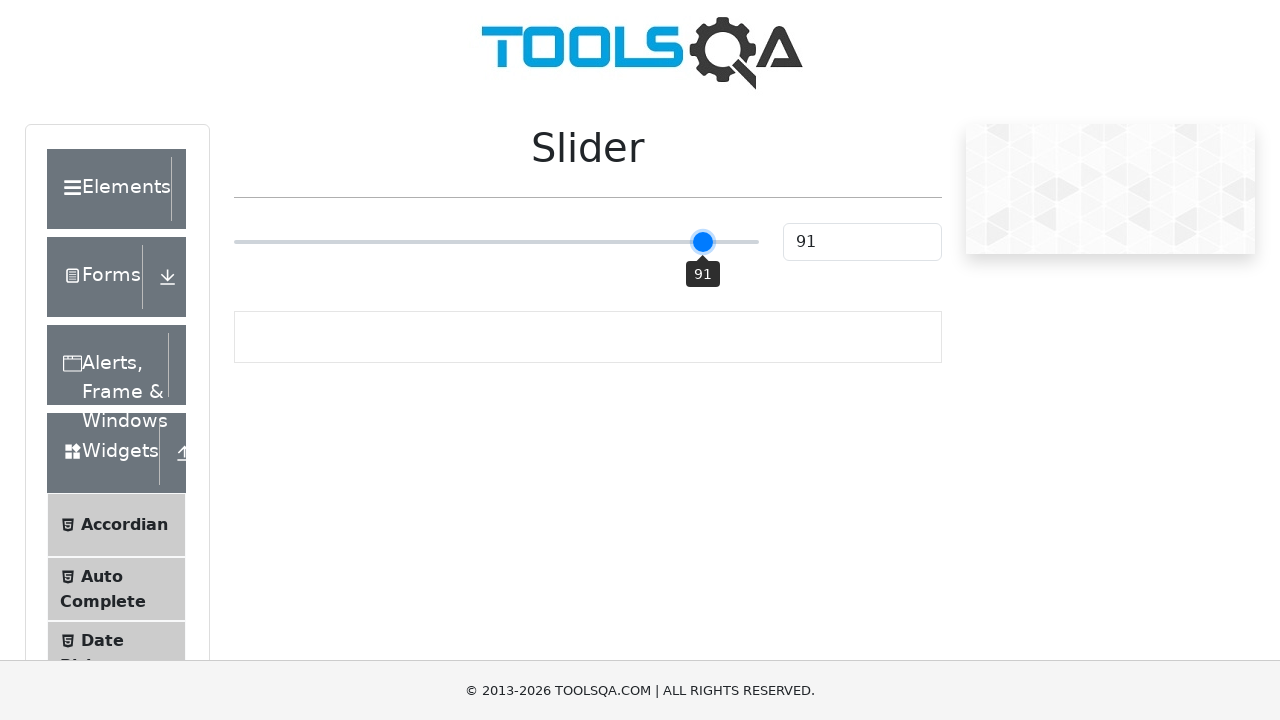

Pressed ArrowRight to move slider (iteration 42/55) on input[type='range']
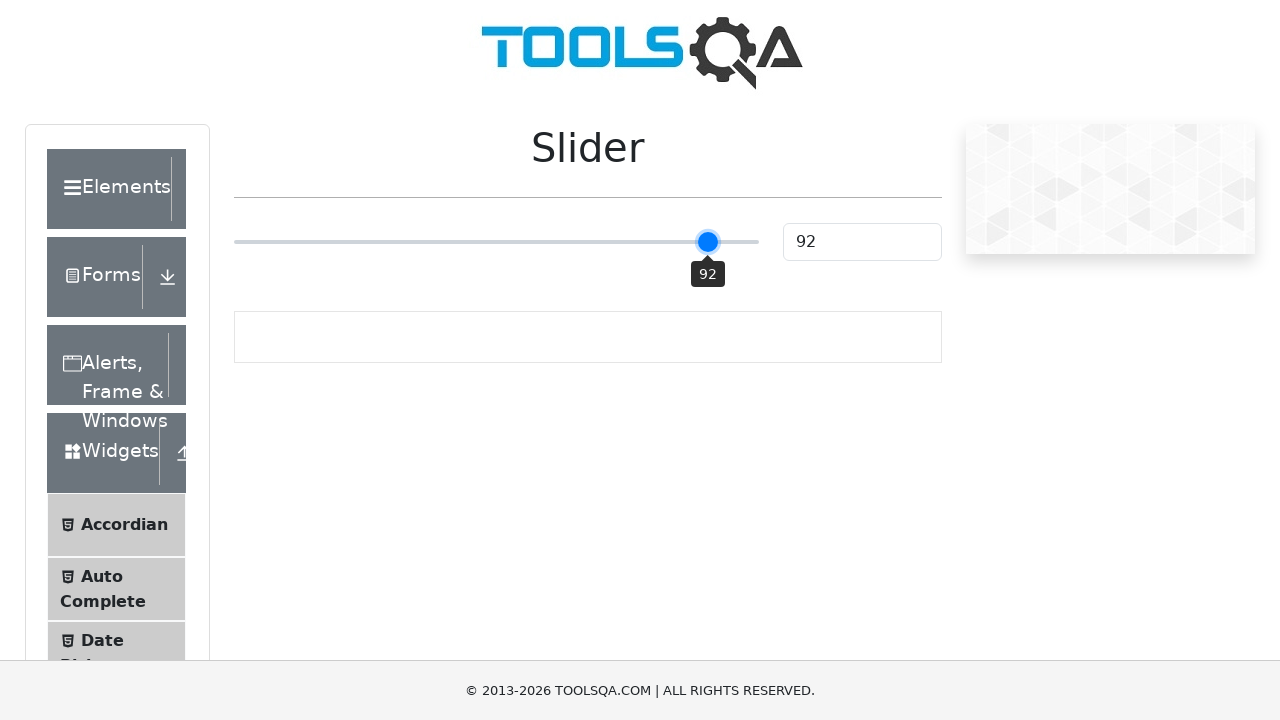

Pressed ArrowRight to move slider (iteration 43/55) on input[type='range']
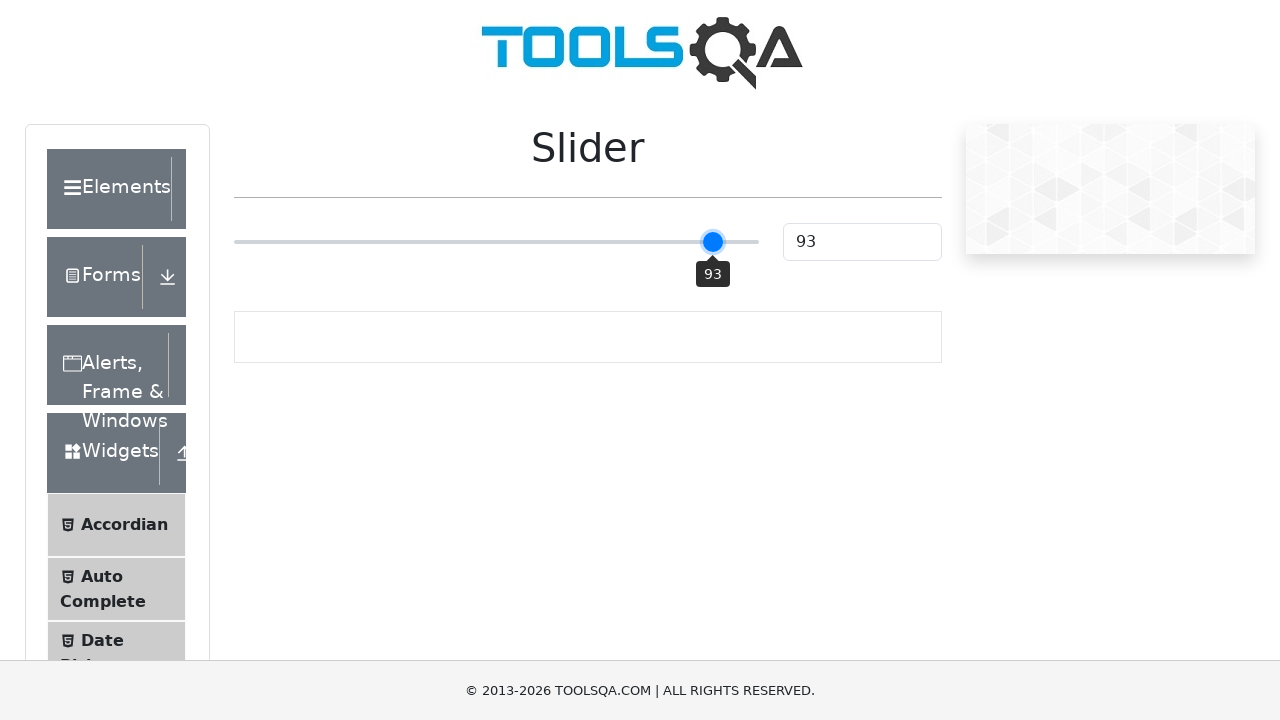

Pressed ArrowRight to move slider (iteration 44/55) on input[type='range']
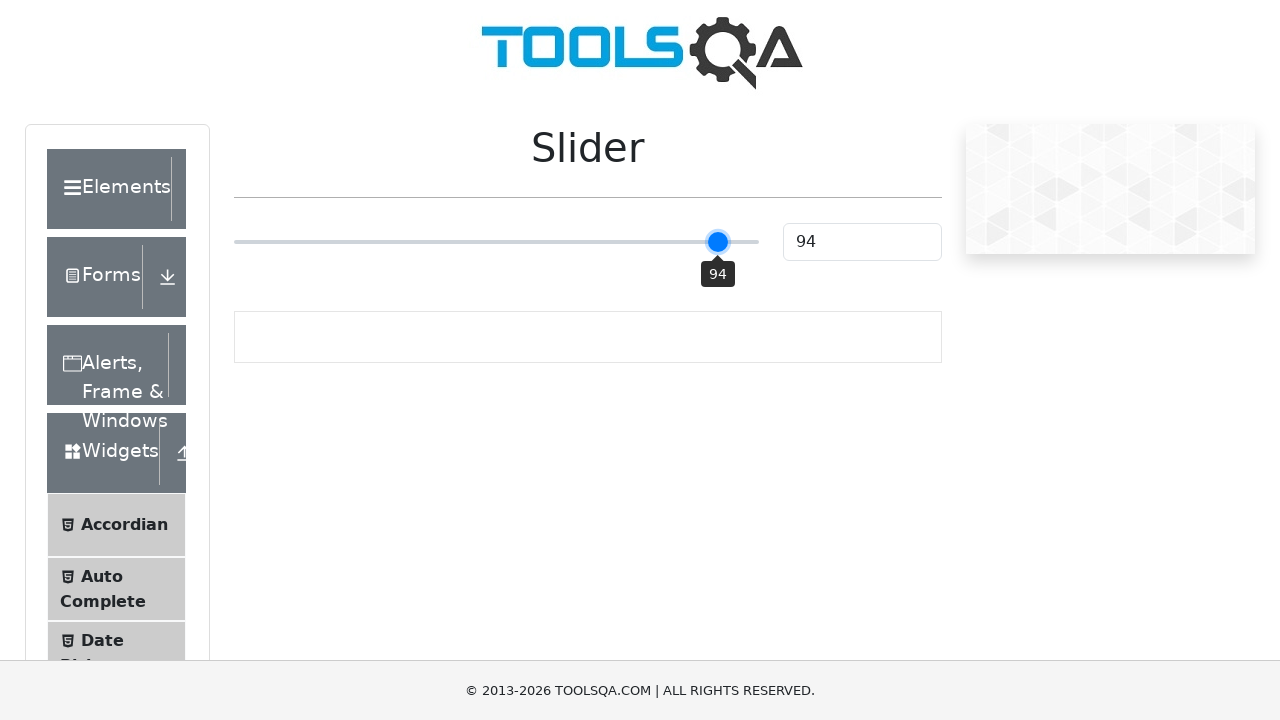

Pressed ArrowRight to move slider (iteration 45/55) on input[type='range']
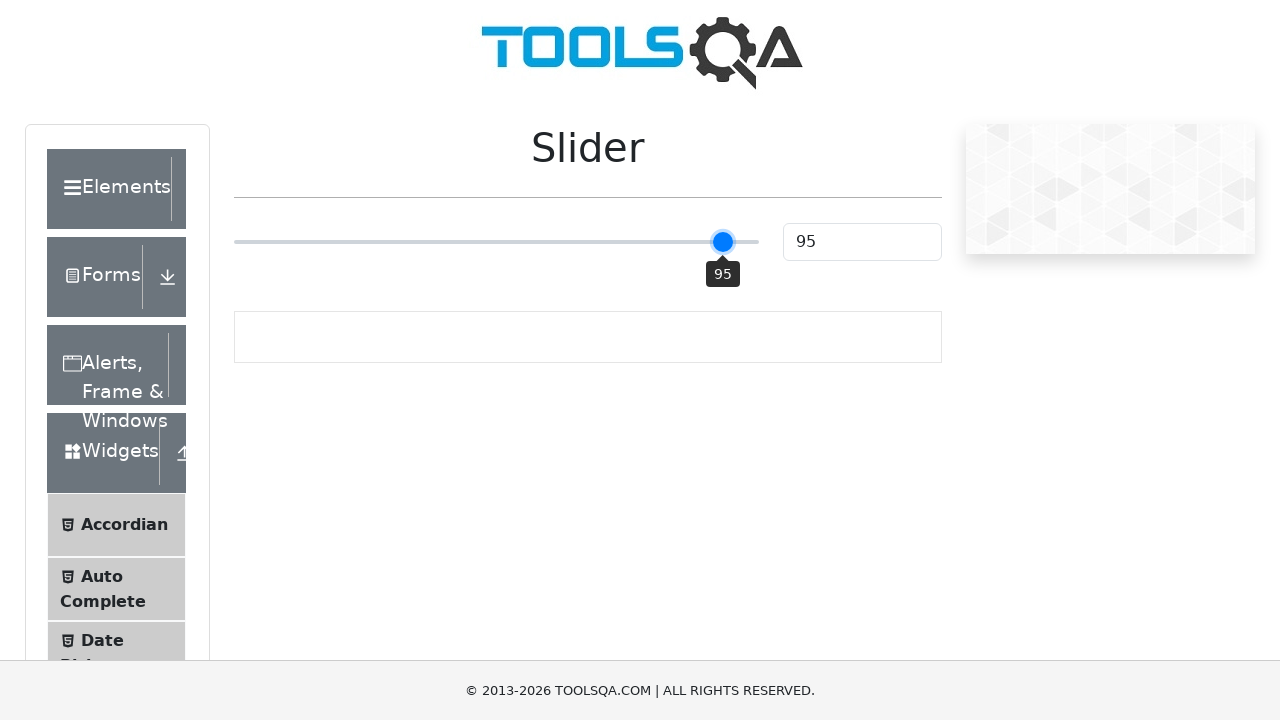

Pressed ArrowRight to move slider (iteration 46/55) on input[type='range']
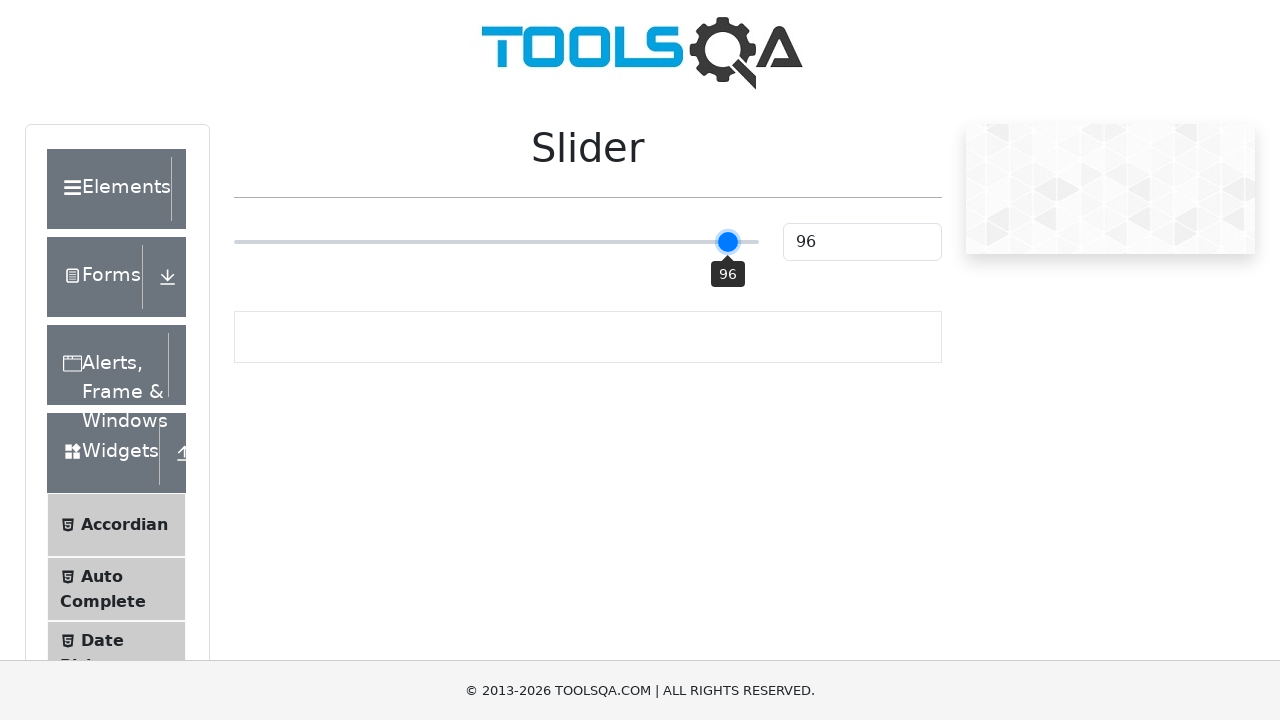

Pressed ArrowRight to move slider (iteration 47/55) on input[type='range']
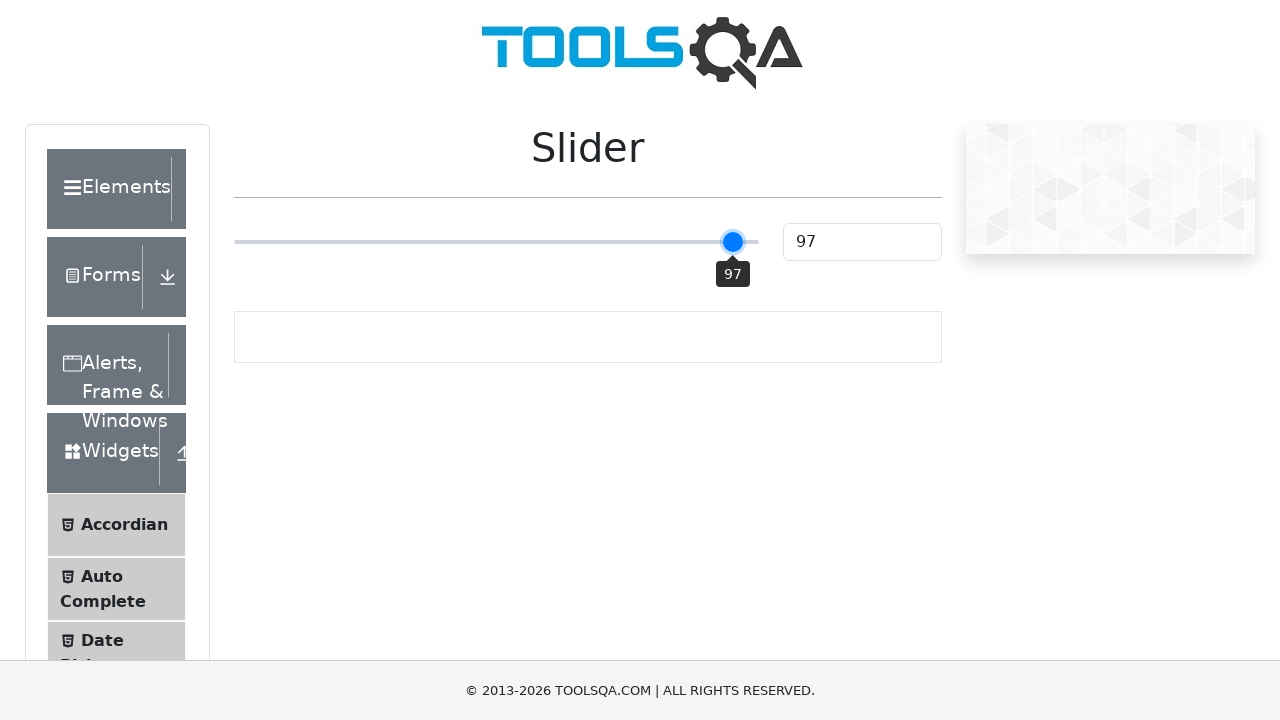

Pressed ArrowRight to move slider (iteration 48/55) on input[type='range']
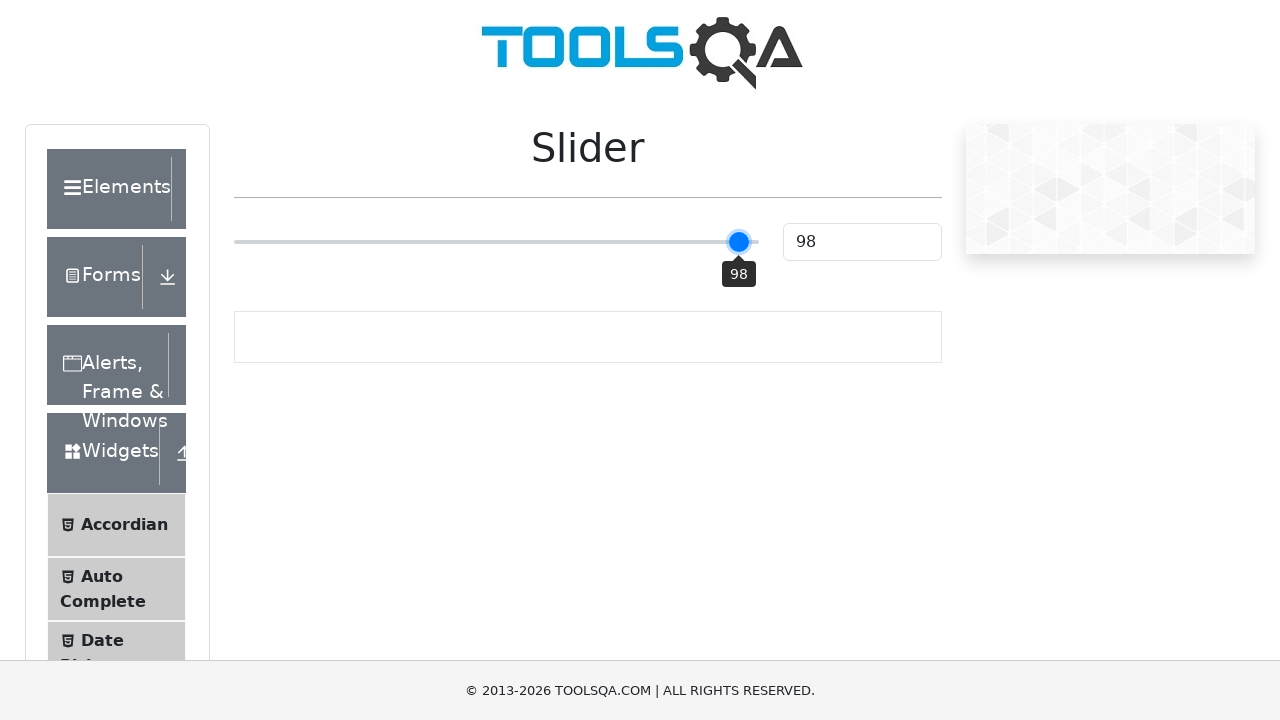

Pressed ArrowRight to move slider (iteration 49/55) on input[type='range']
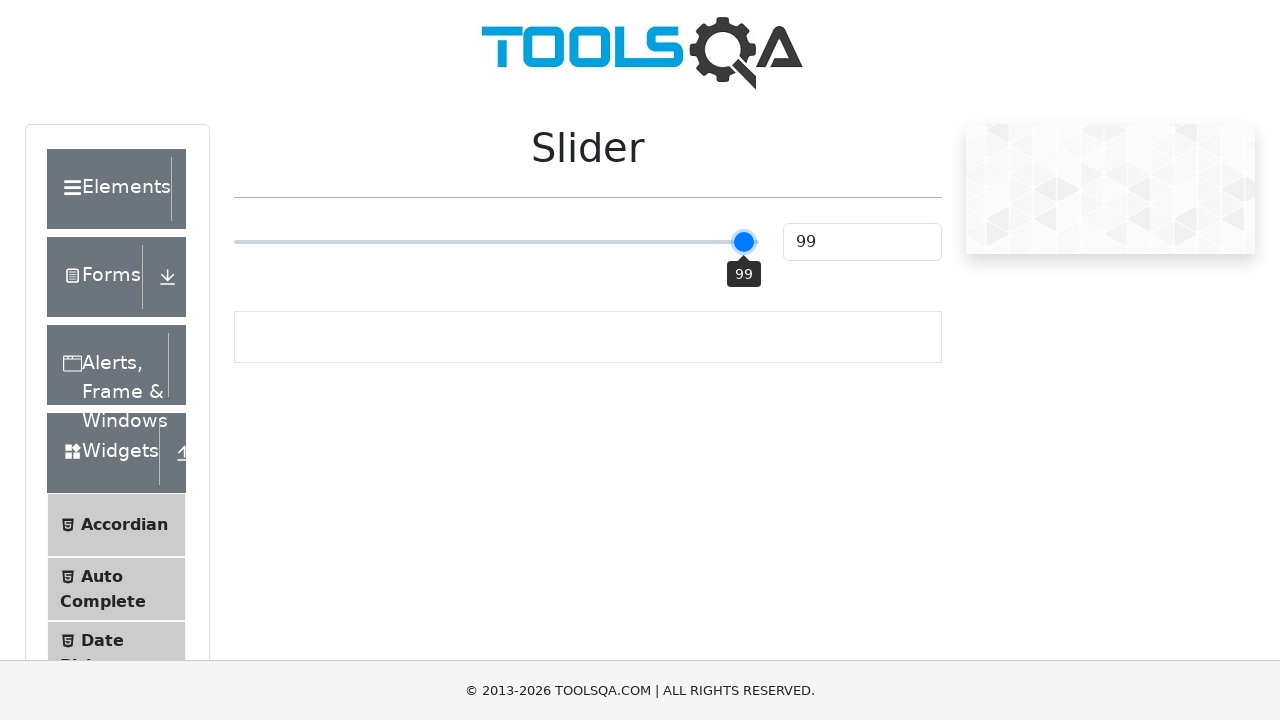

Pressed ArrowRight to move slider (iteration 50/55) on input[type='range']
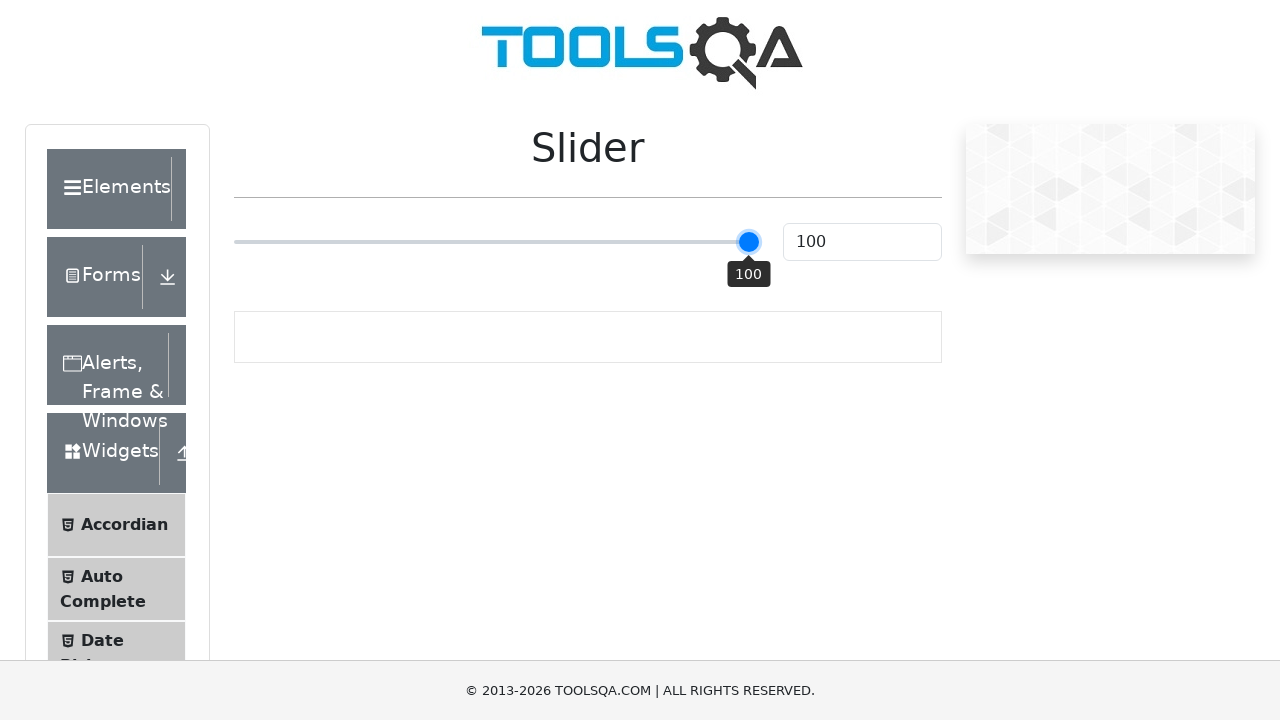

Pressed ArrowRight to move slider (iteration 51/55) on input[type='range']
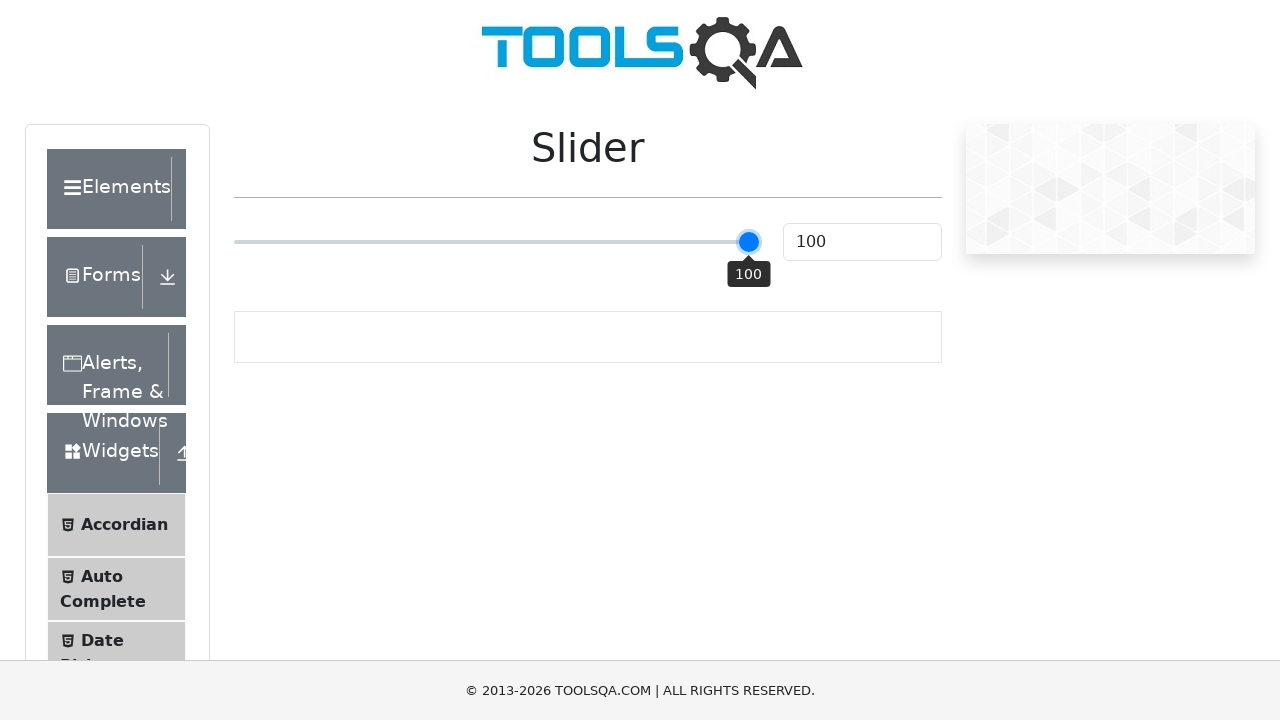

Pressed ArrowRight to move slider (iteration 52/55) on input[type='range']
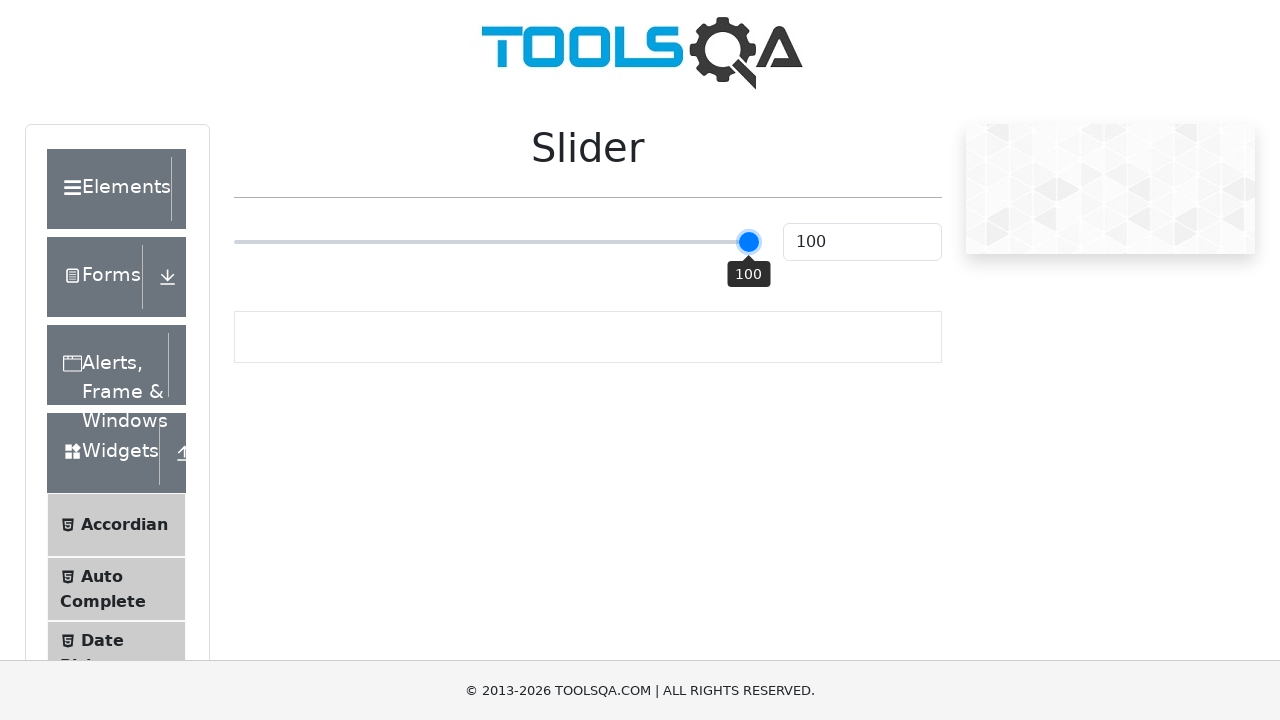

Pressed ArrowRight to move slider (iteration 53/55) on input[type='range']
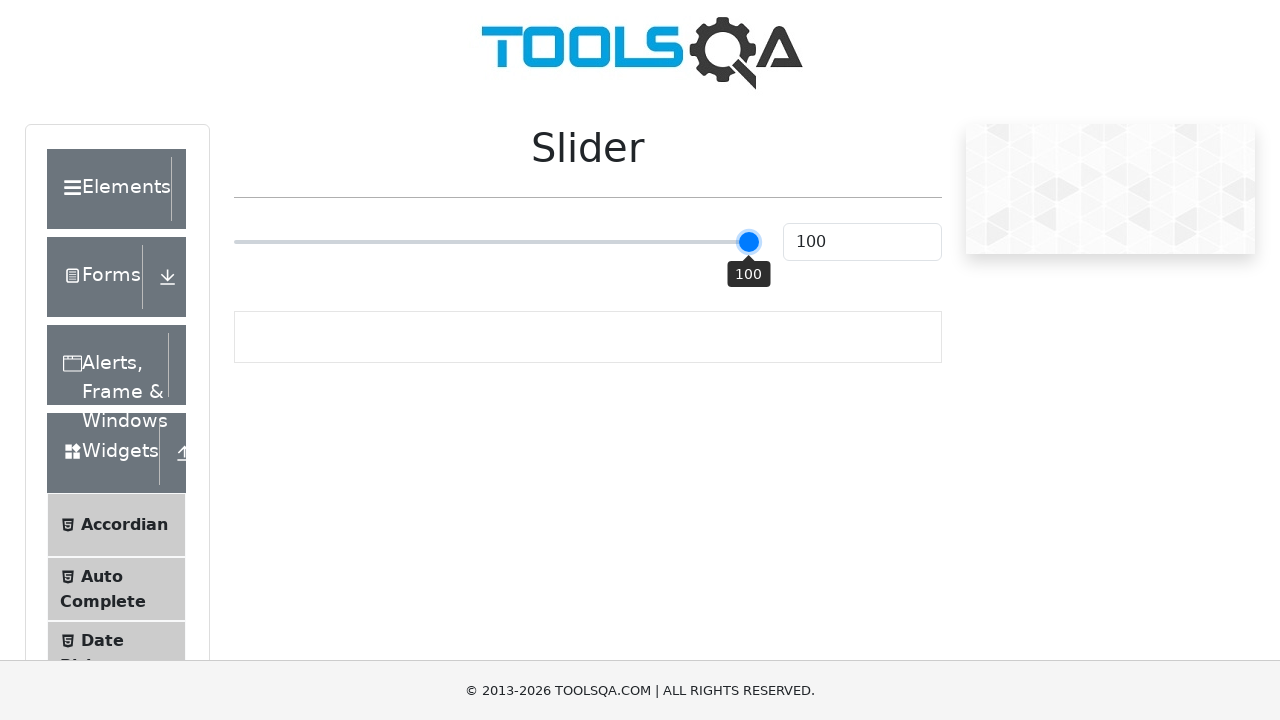

Pressed ArrowRight to move slider (iteration 54/55) on input[type='range']
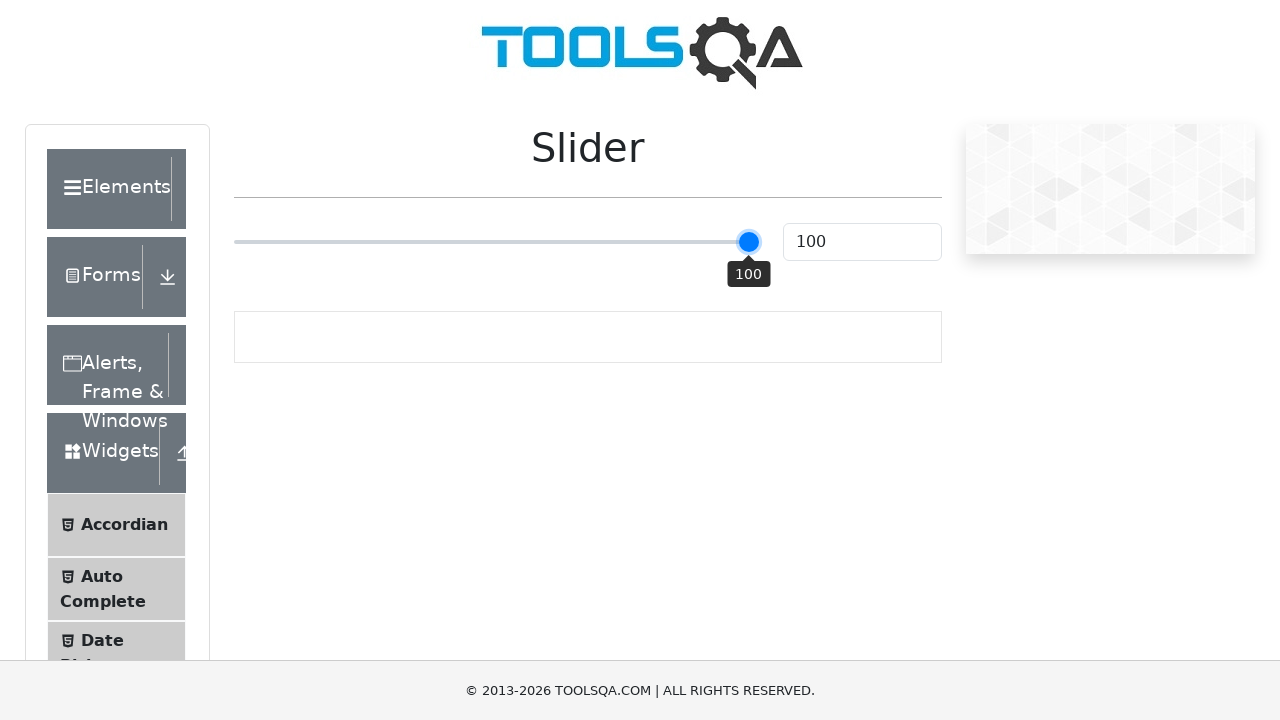

Pressed ArrowRight to move slider (iteration 55/55) on input[type='range']
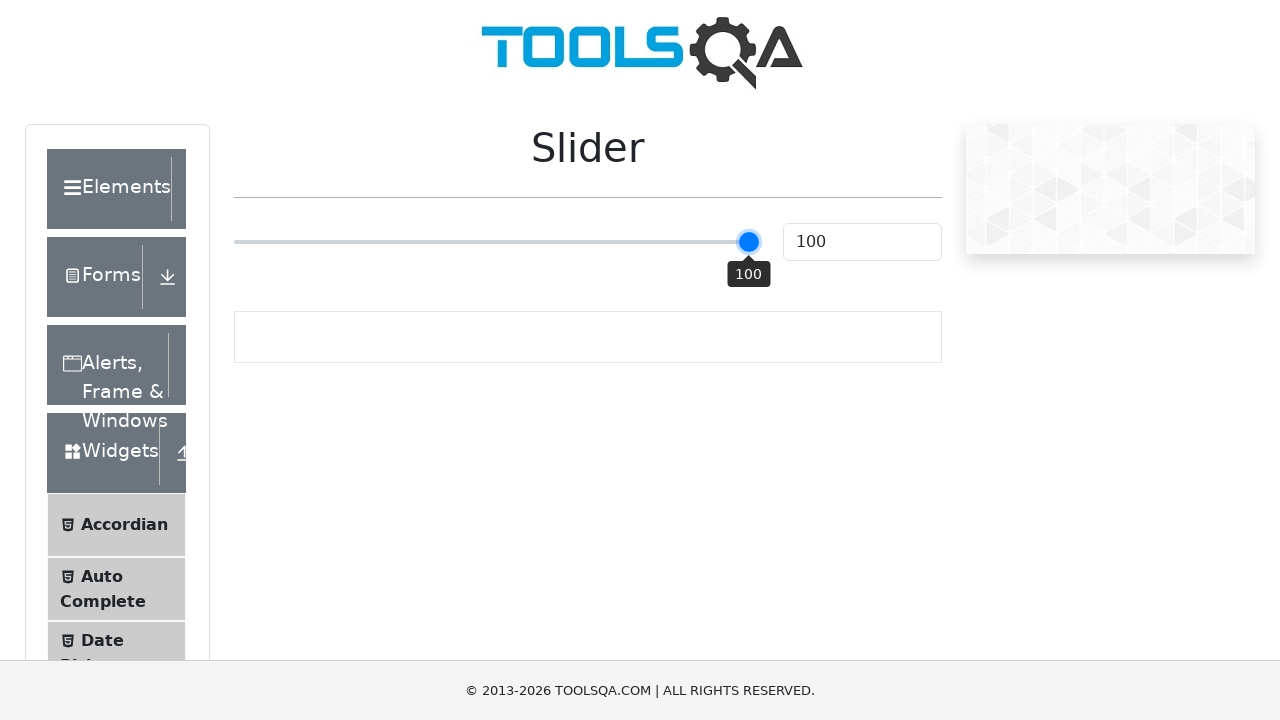

Waited for slider value element to update
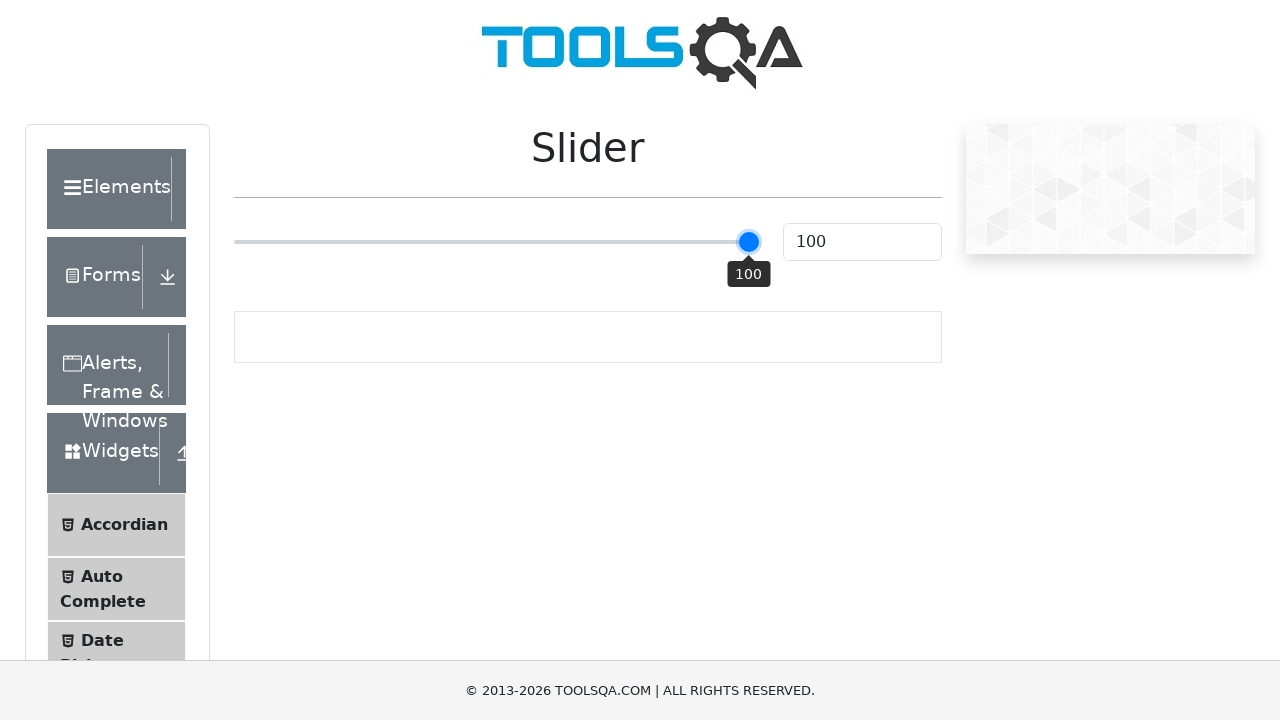

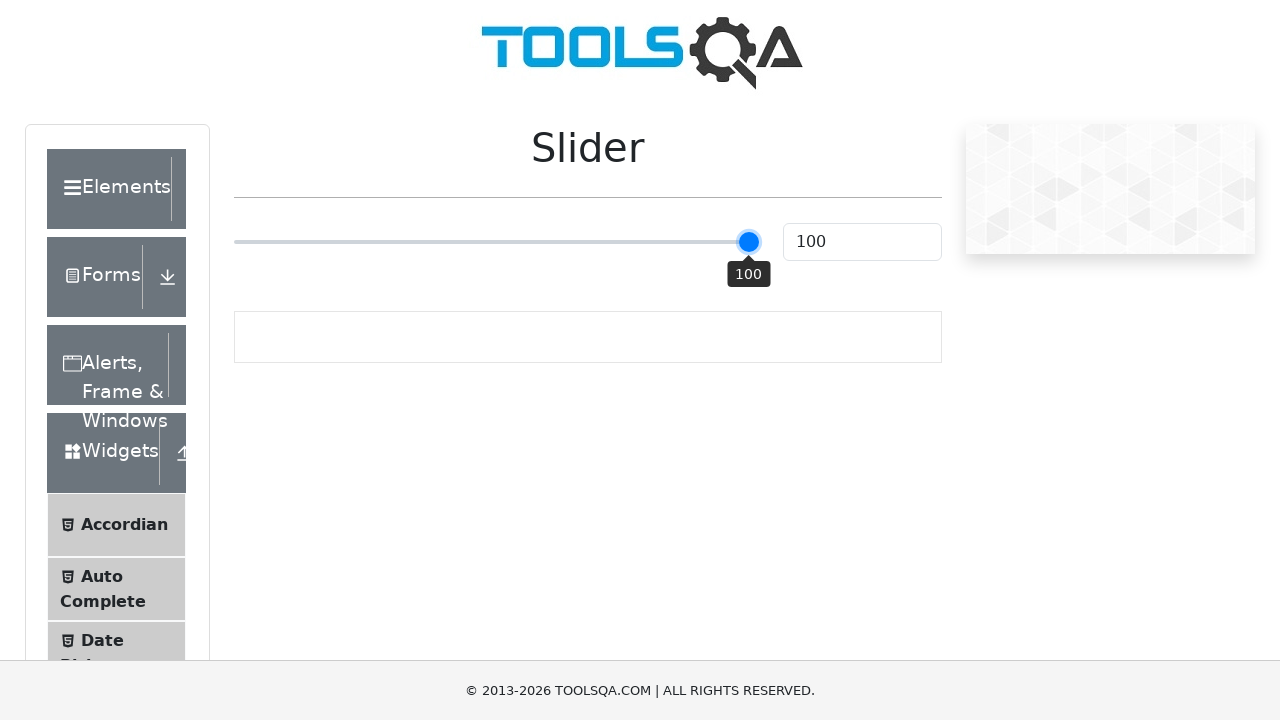